Tests the IXGenie page by navigating from home, verifying banner video, headers, training category buttons, case study videos, and navigation to other pages.

Starting URL: https://imaginxavr.com/

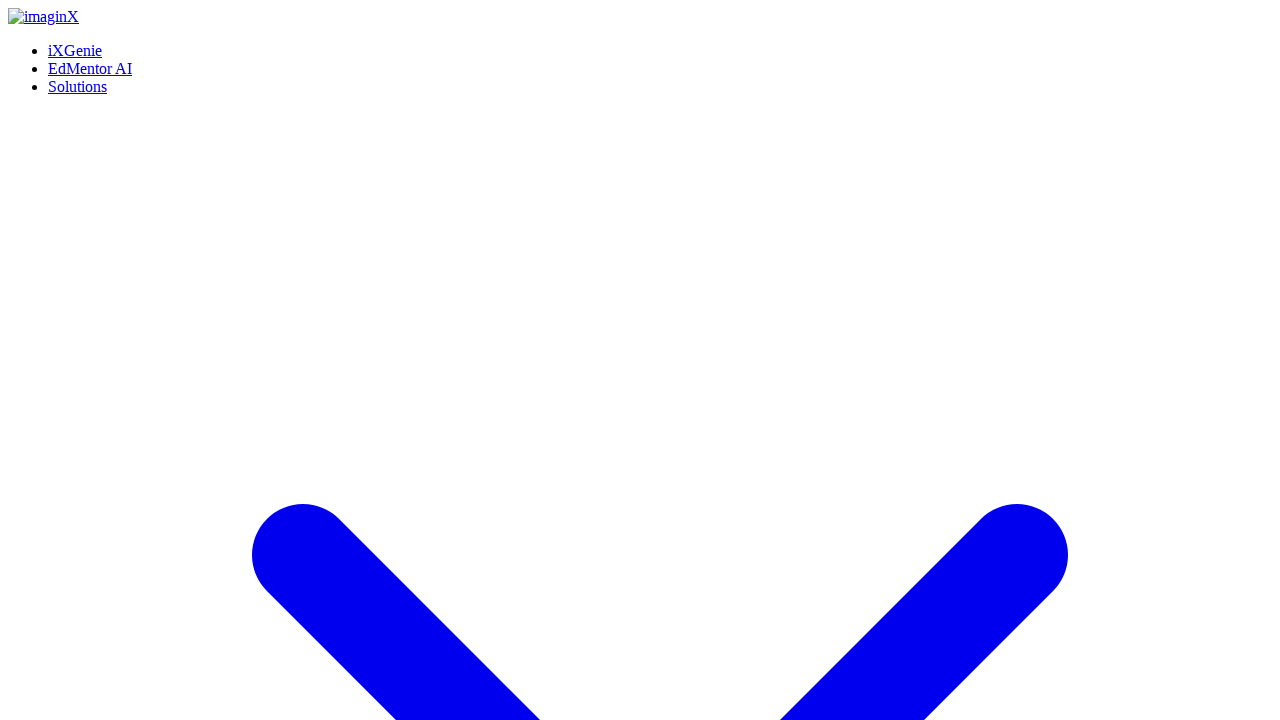

Page loaded successfully
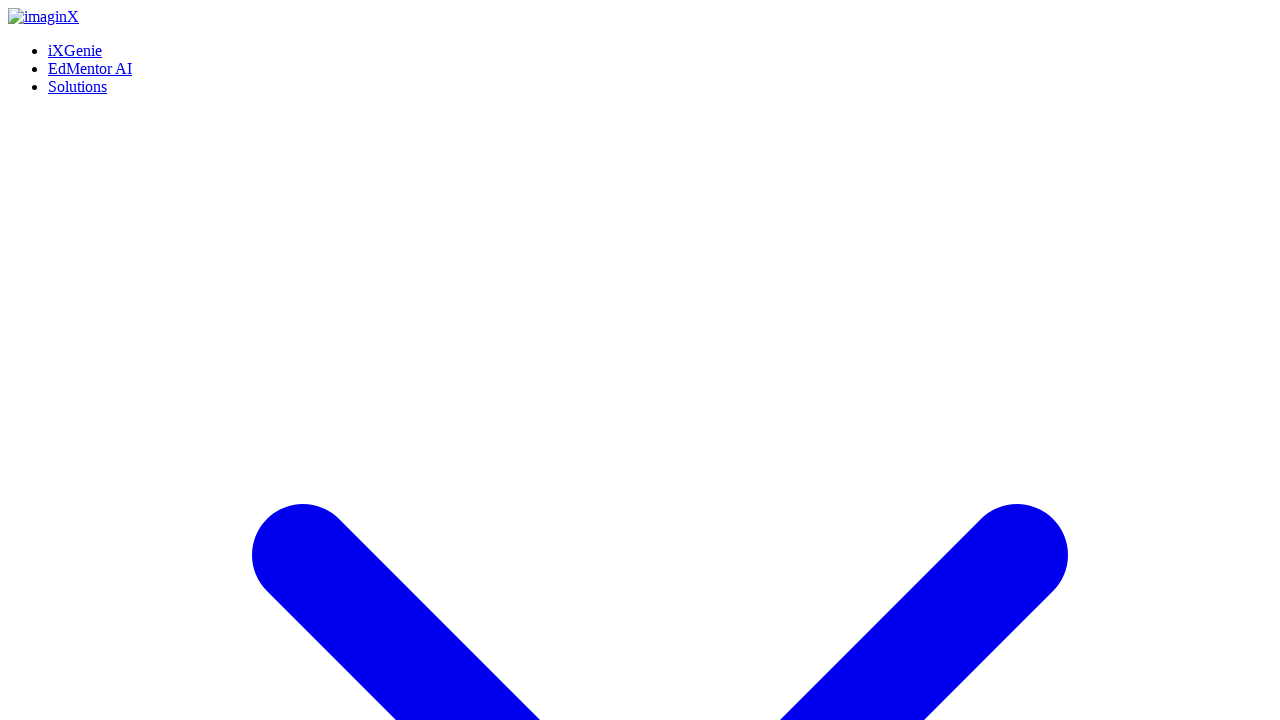

Located iXGenie link
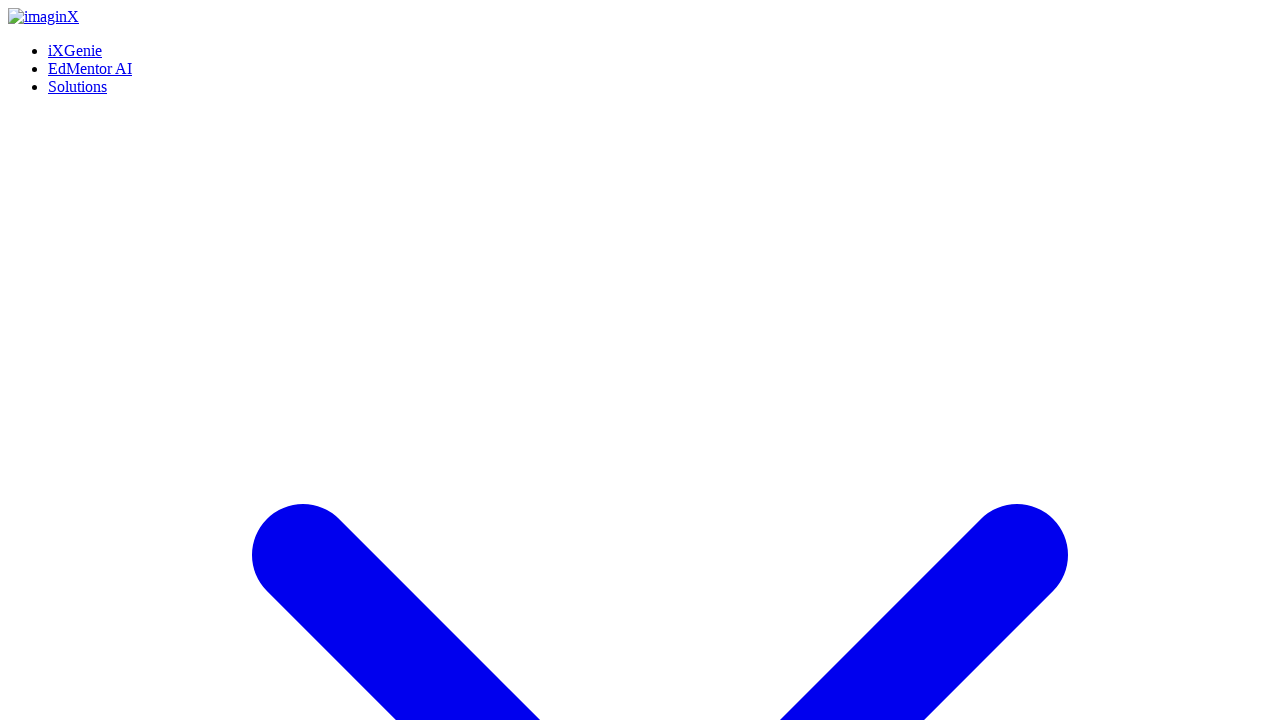

iXGenie link became visible
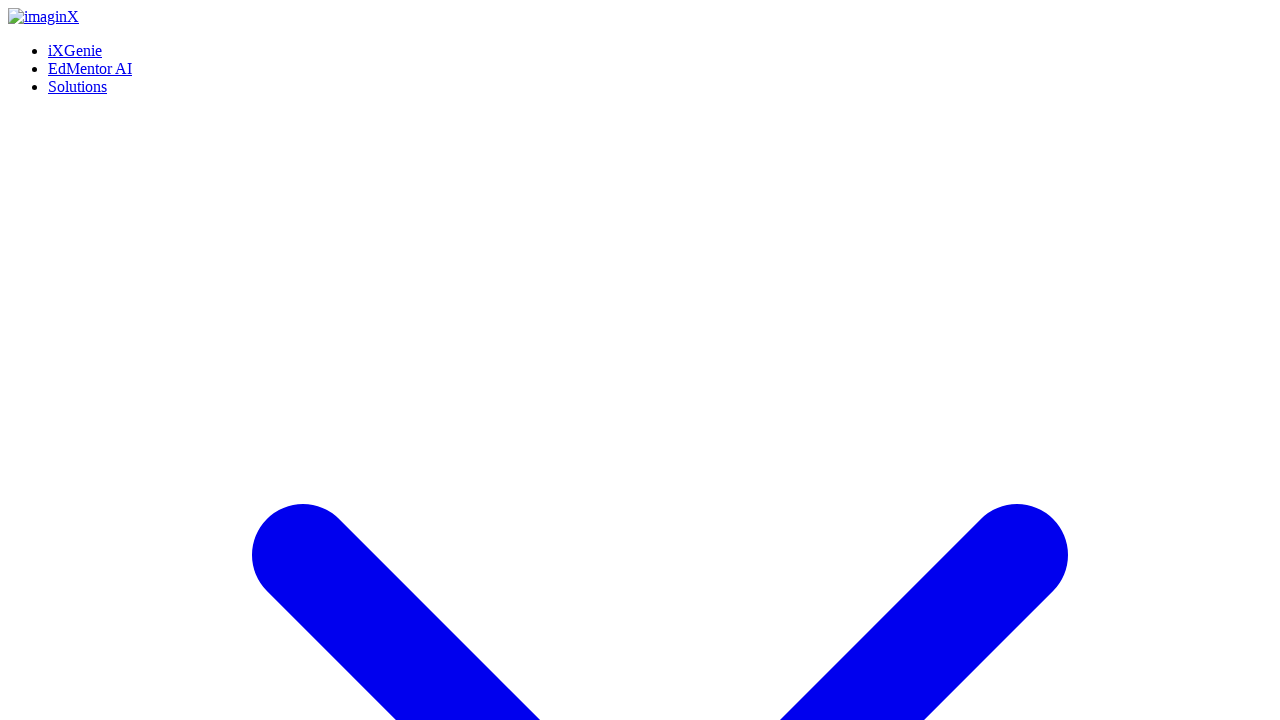

Hovered over iXGenie link at (75, 50) on xpath=(//a[normalize-space()='iXGenie'])[1]
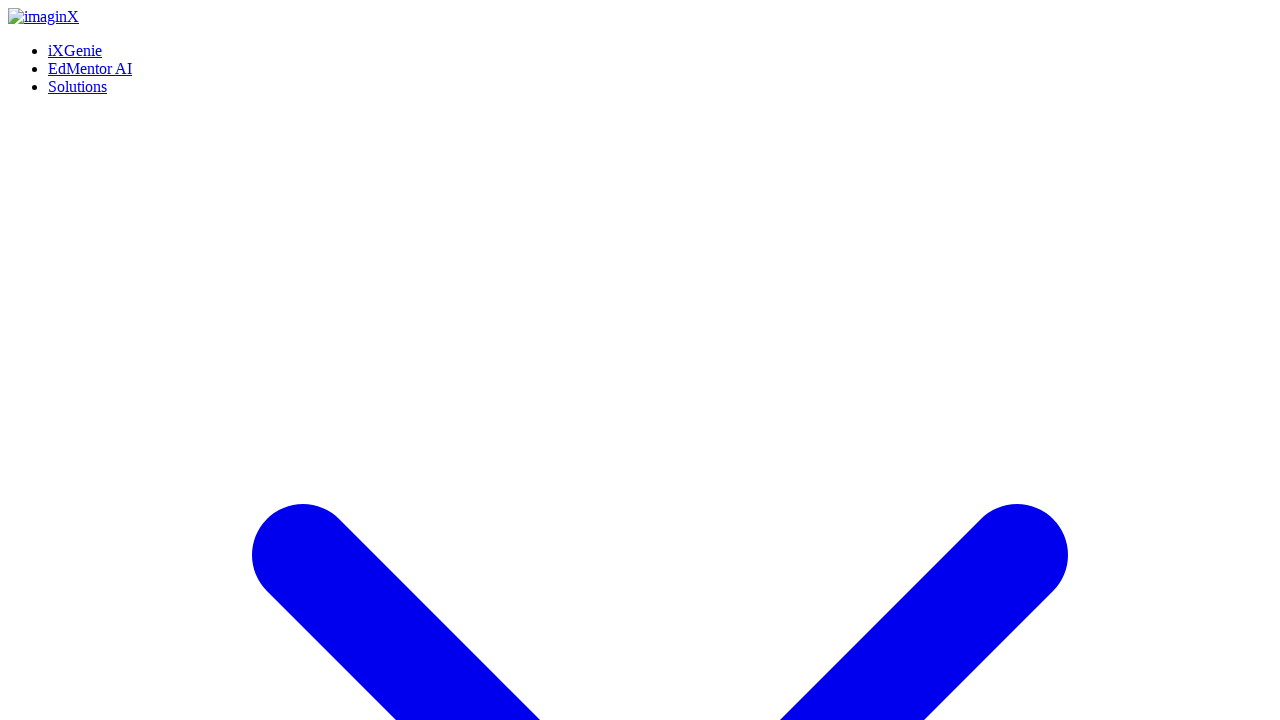

Clicked iXGenie link at (75, 50) on xpath=(//a[normalize-space()='iXGenie'])[1]
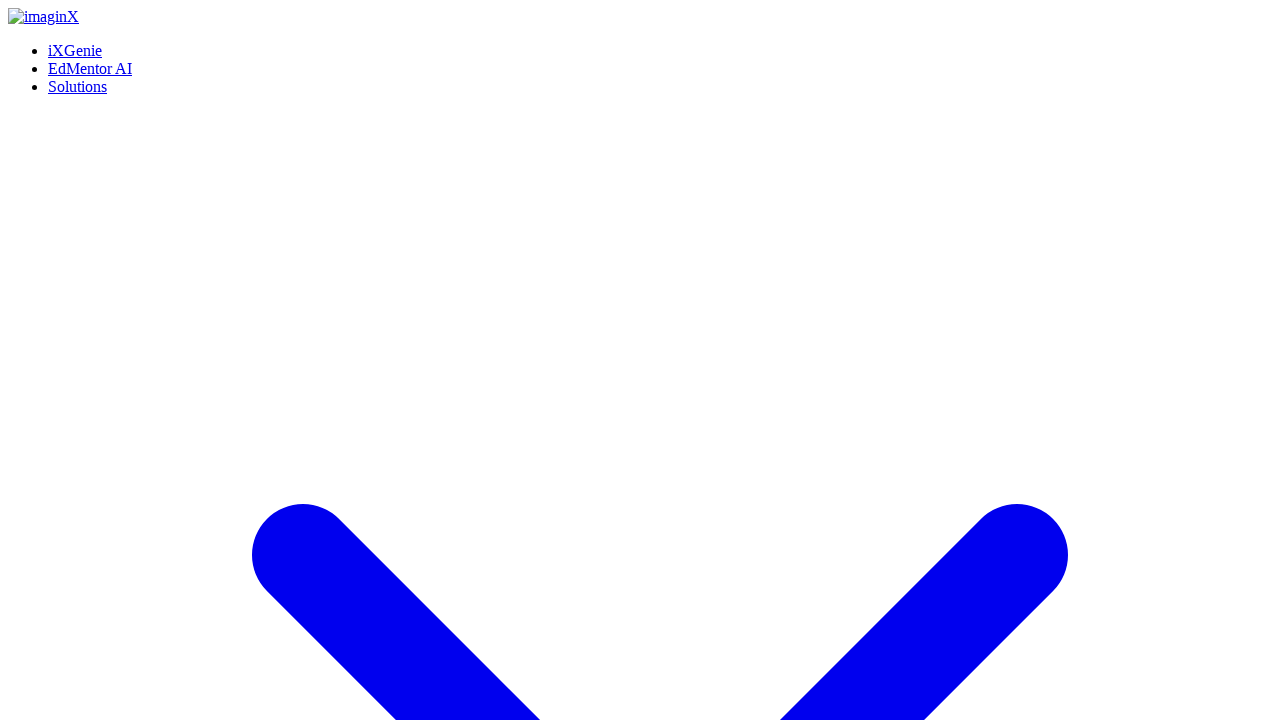

IXGenie page loaded
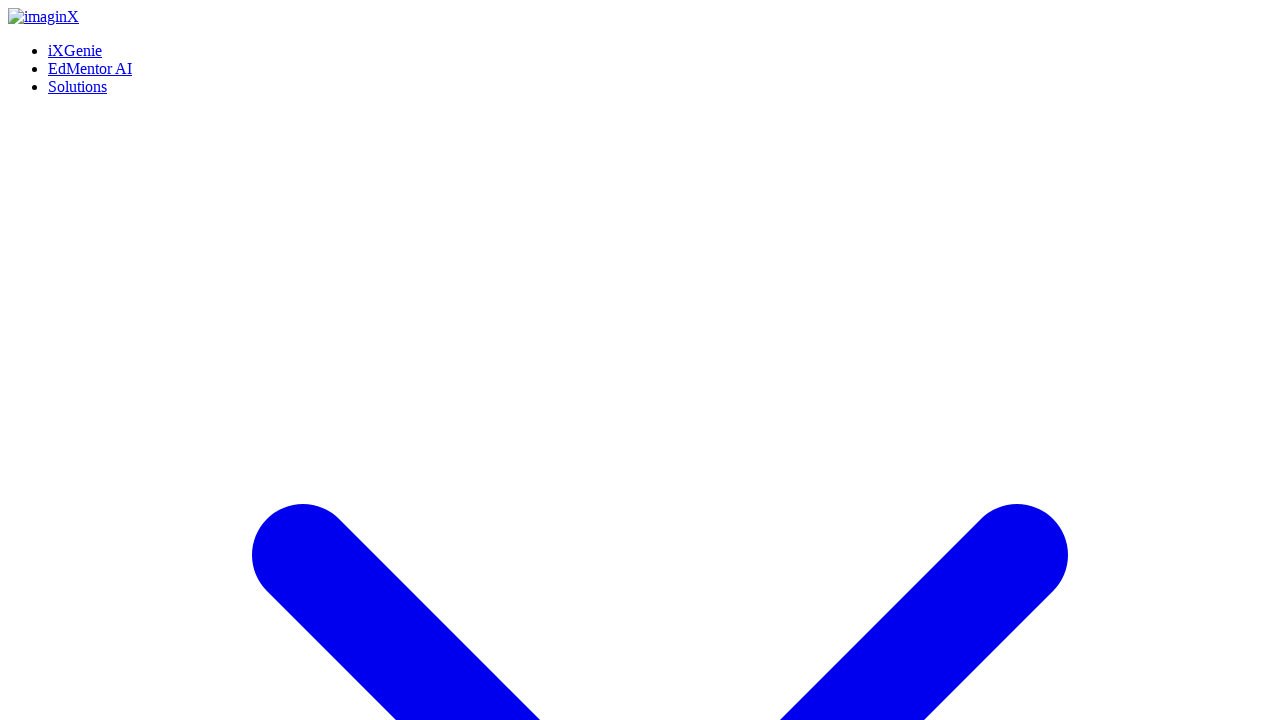

Waited for page to fully render
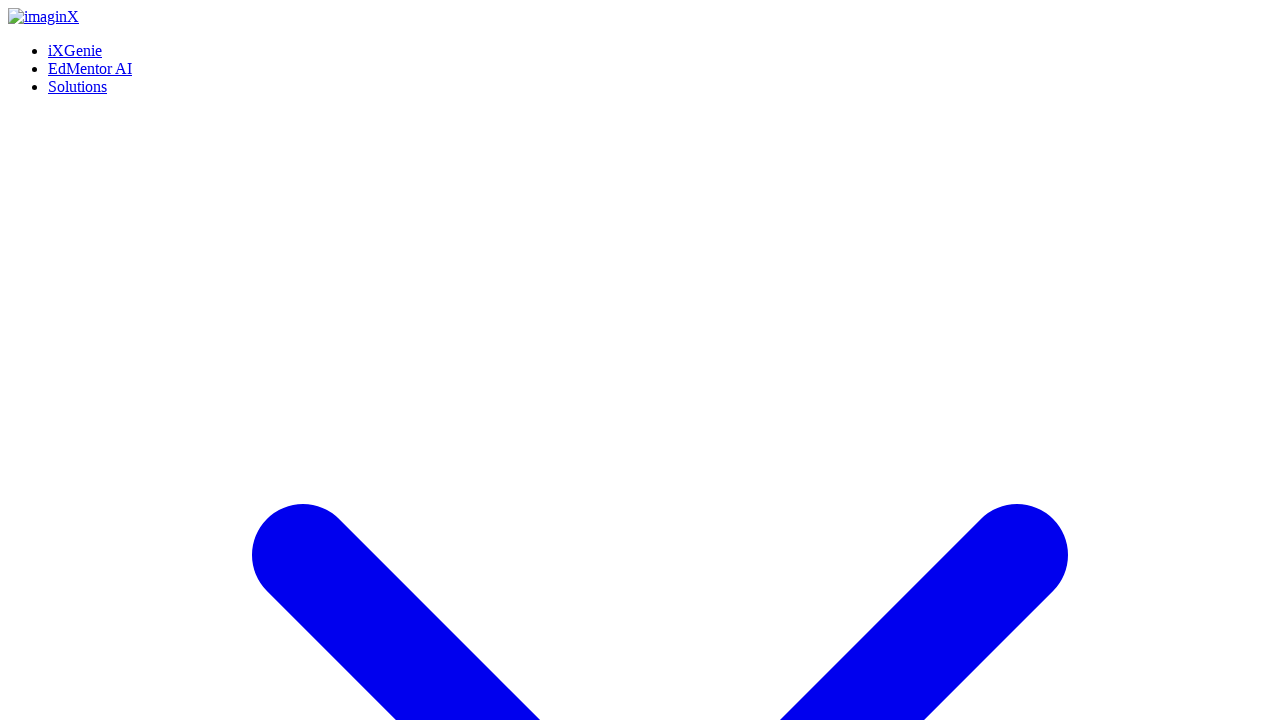

Scrolled to bottom of IXGenie page
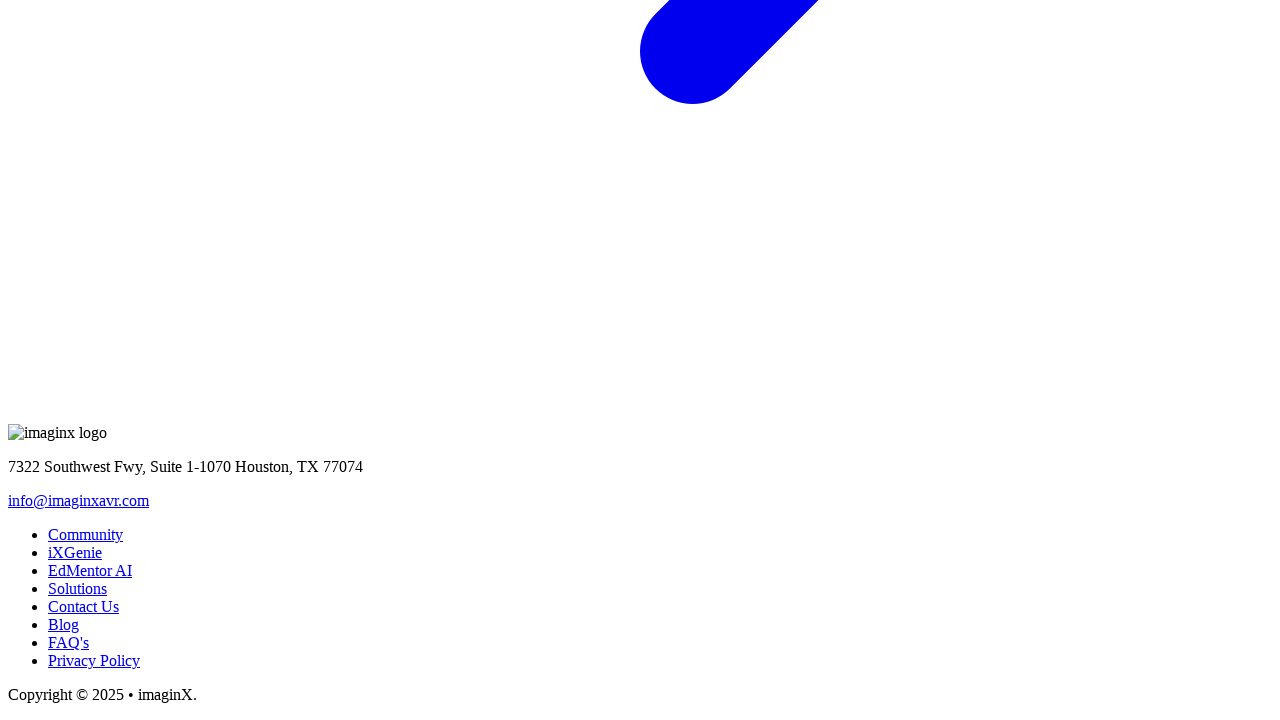

Waited after scrolling to bottom
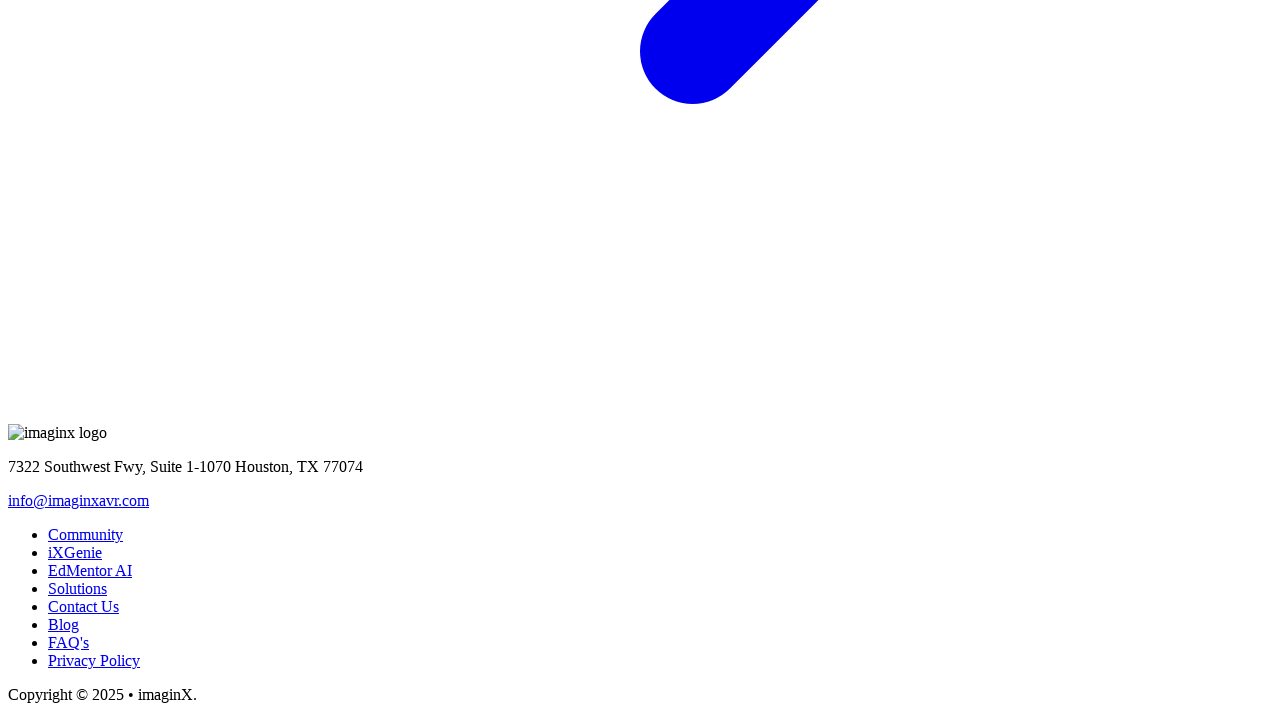

Scrolled back to top of page
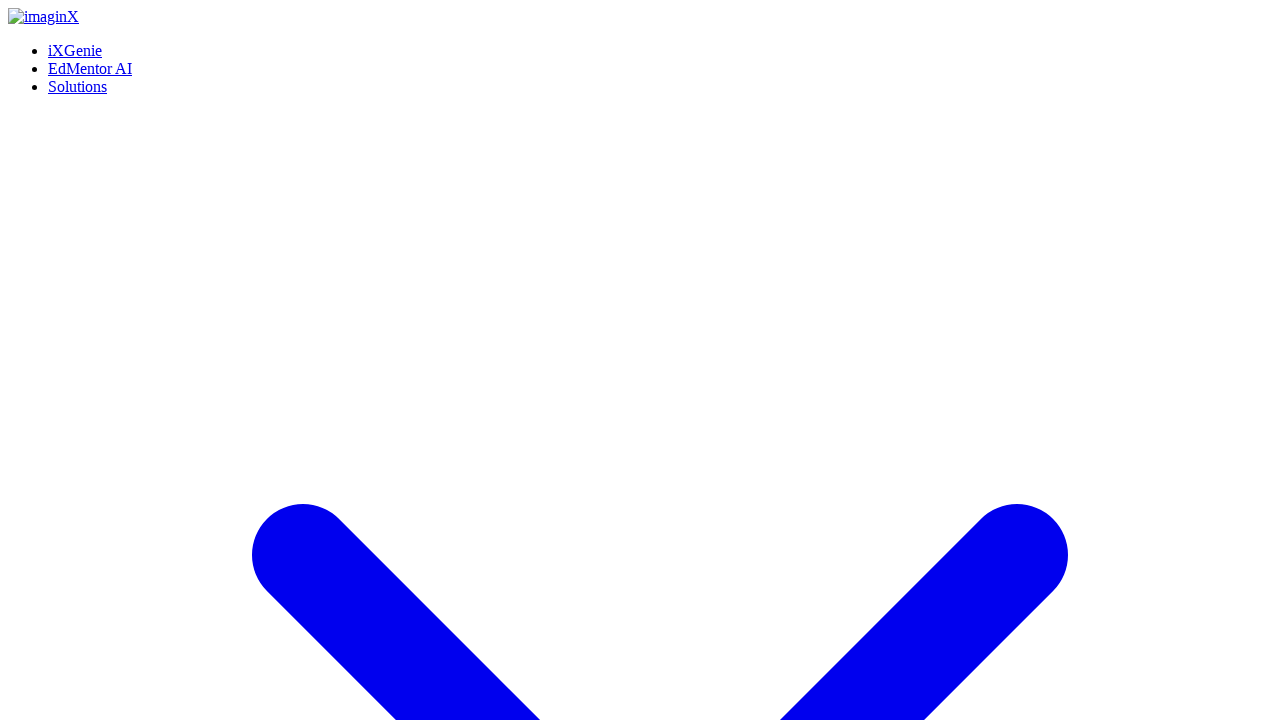

Waited after scrolling to top
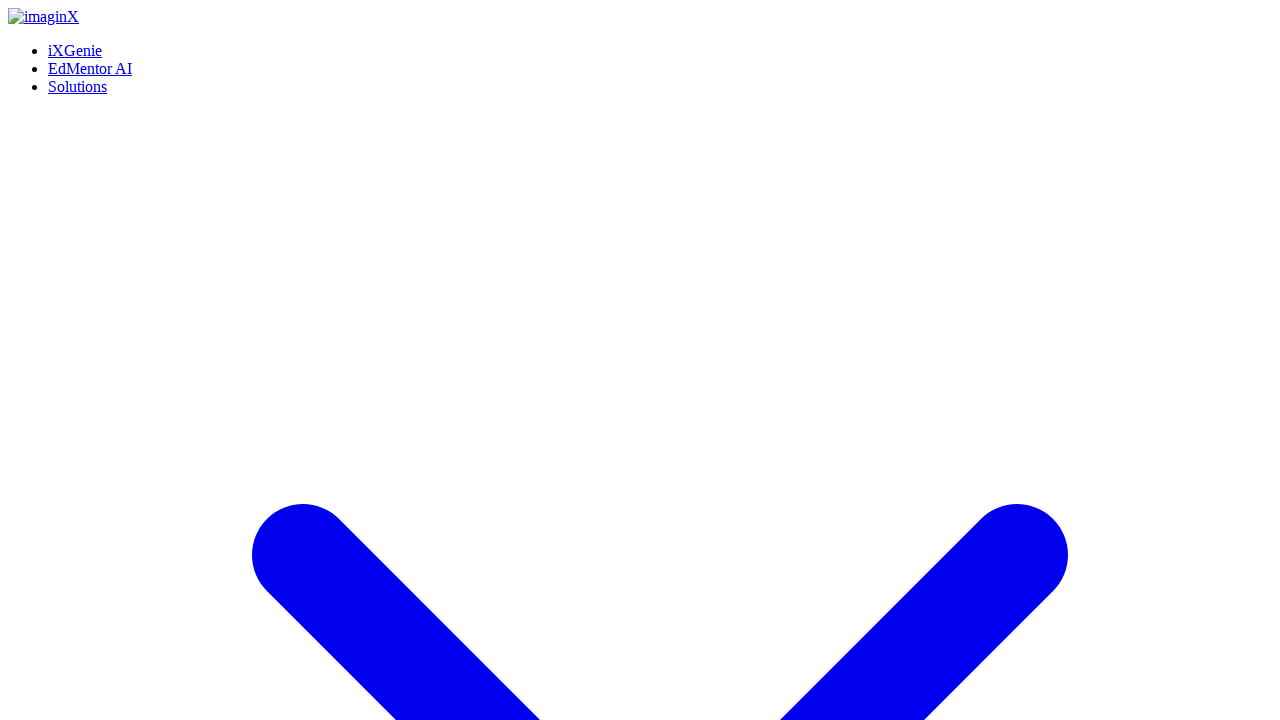

Verified iXGenie banner header is visible
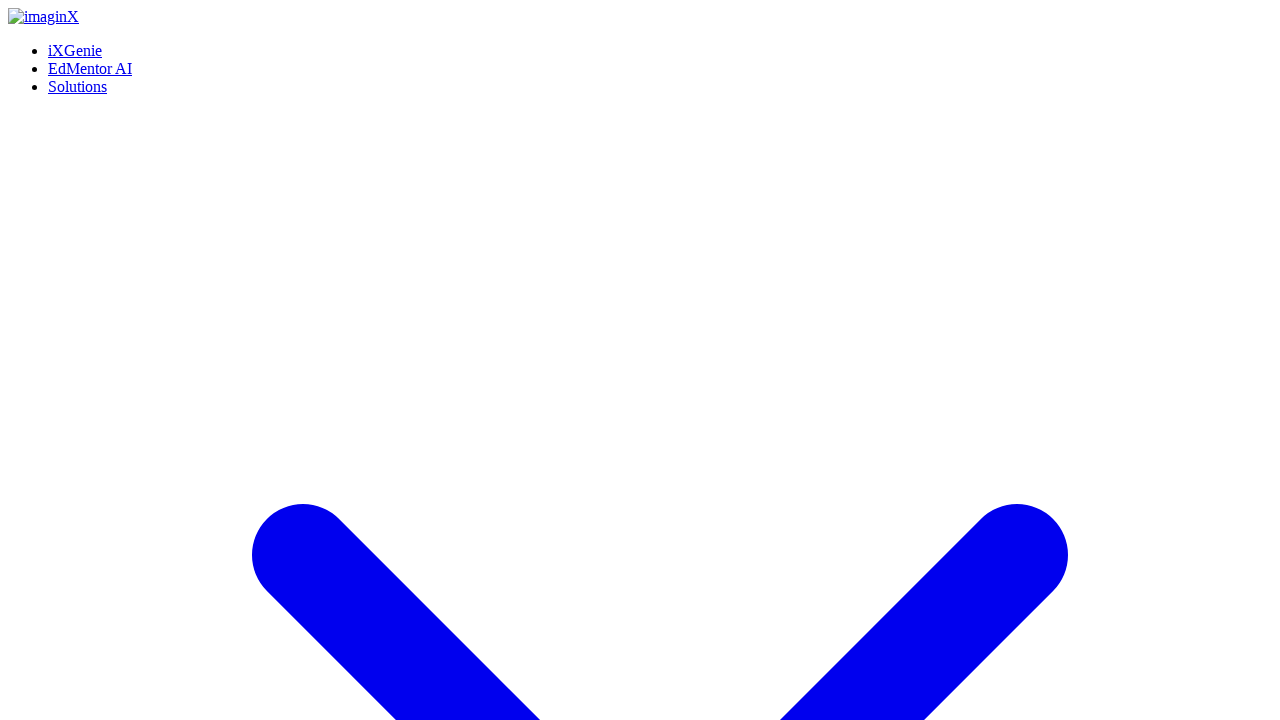

Located Schedule a Call button
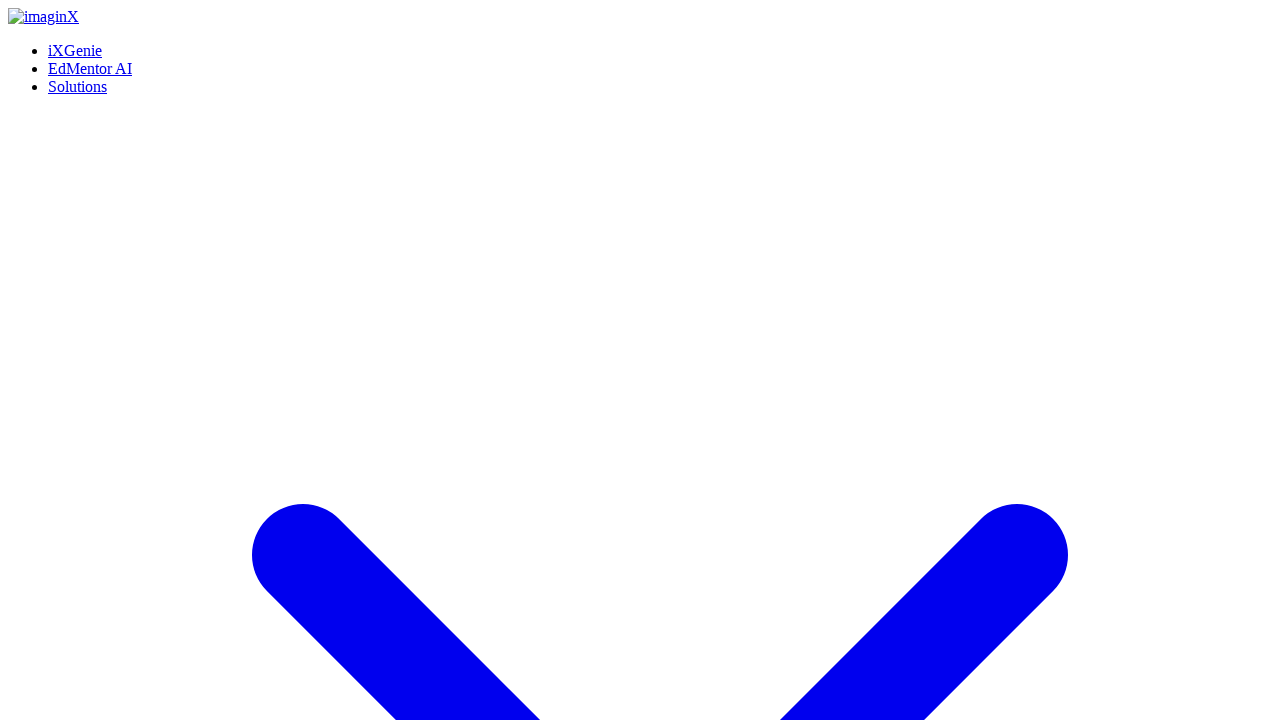

Schedule a Call button became visible
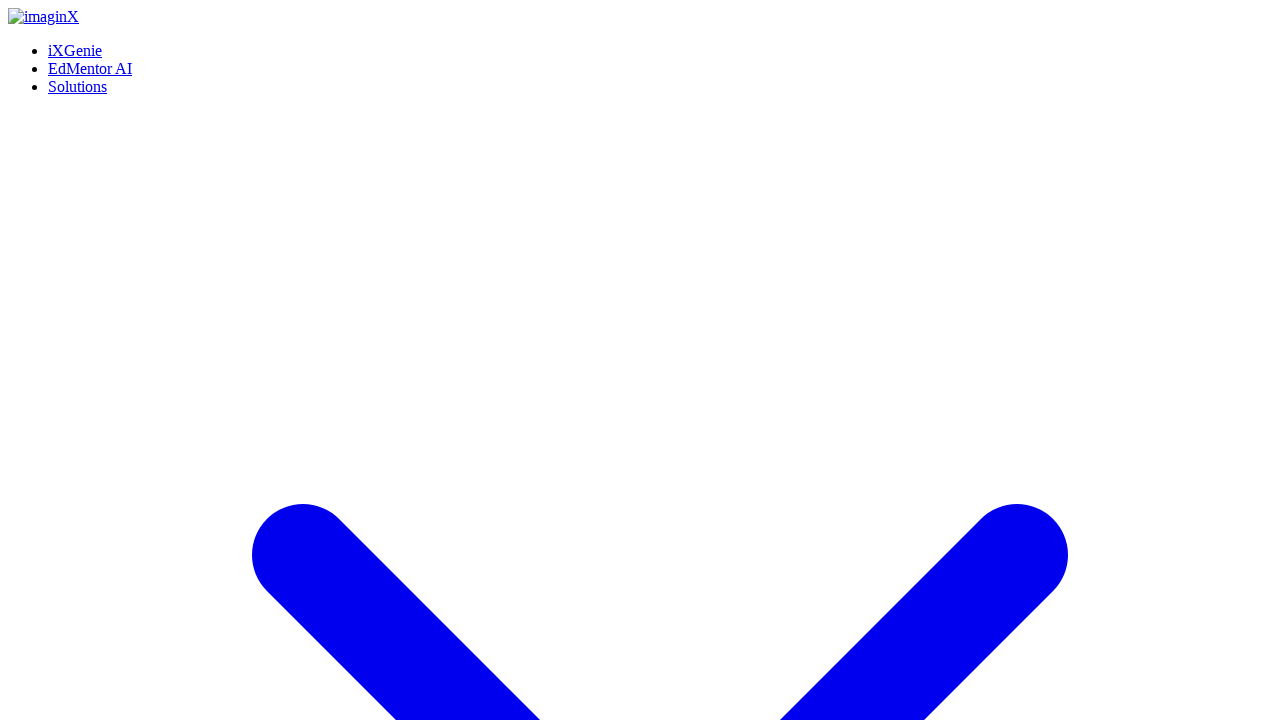

Hovered over Schedule a Call button at (58, 360) on (//a[contains(normalize-space(),'Schedule a Call')])[1]
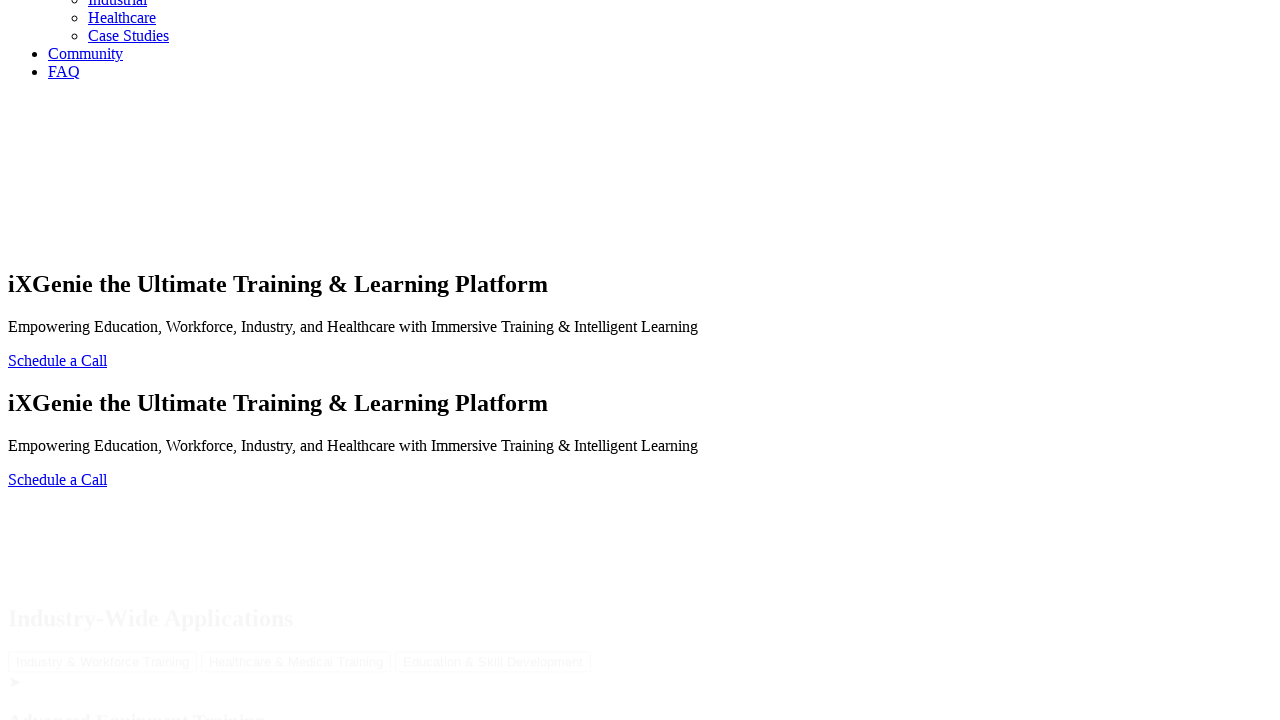

Clicked Schedule a Call button at (58, 360) on (//a[contains(normalize-space(),'Schedule a Call')])[1]
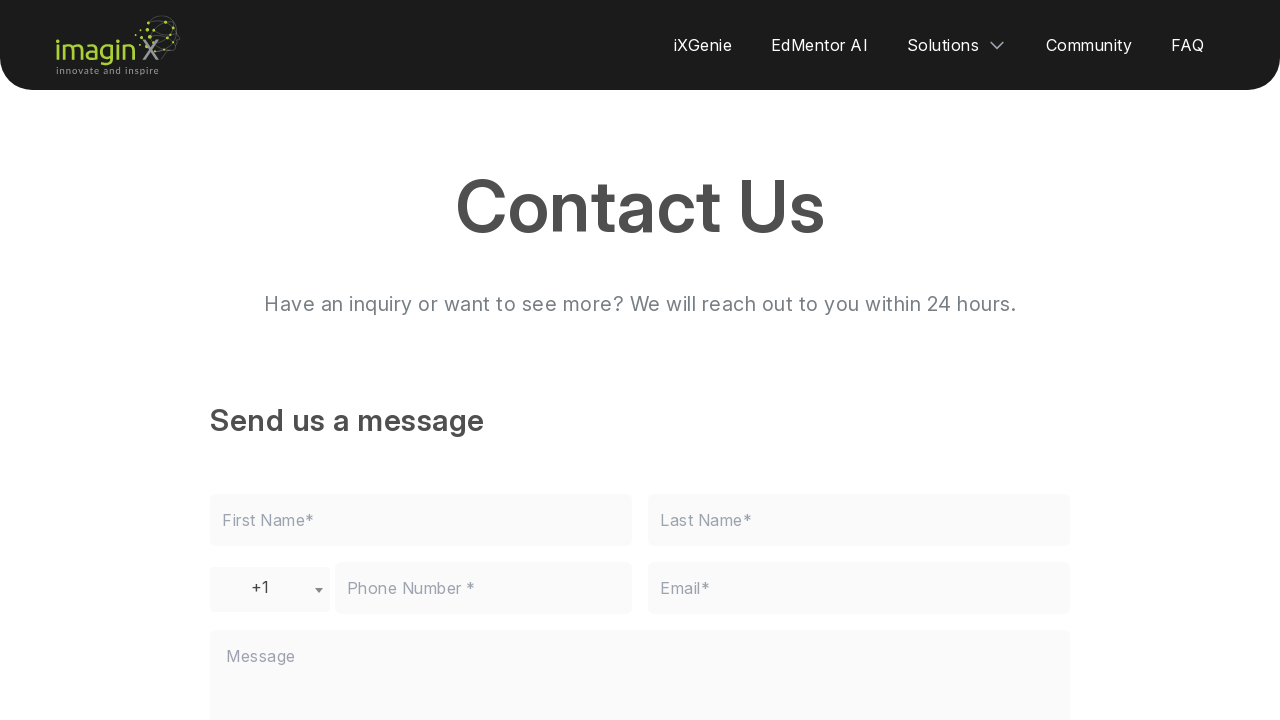

Waited for Schedule a Call action to complete
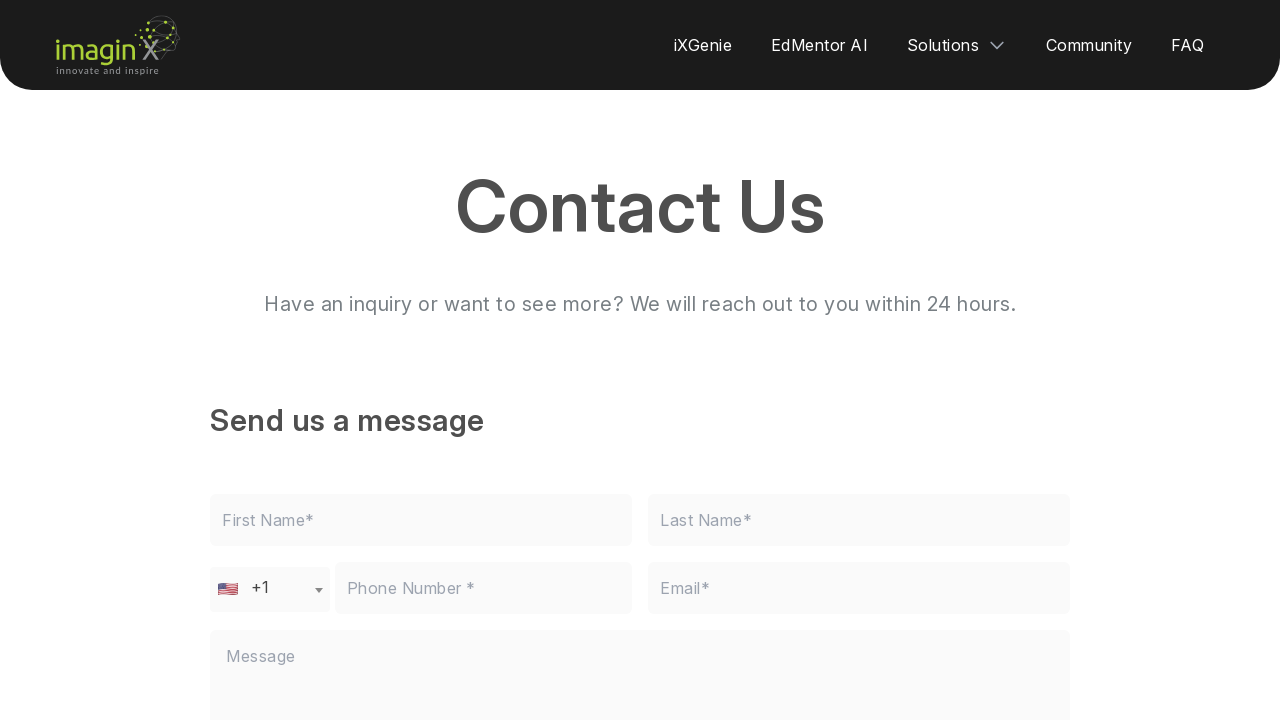

Verified Contact Us page header is visible
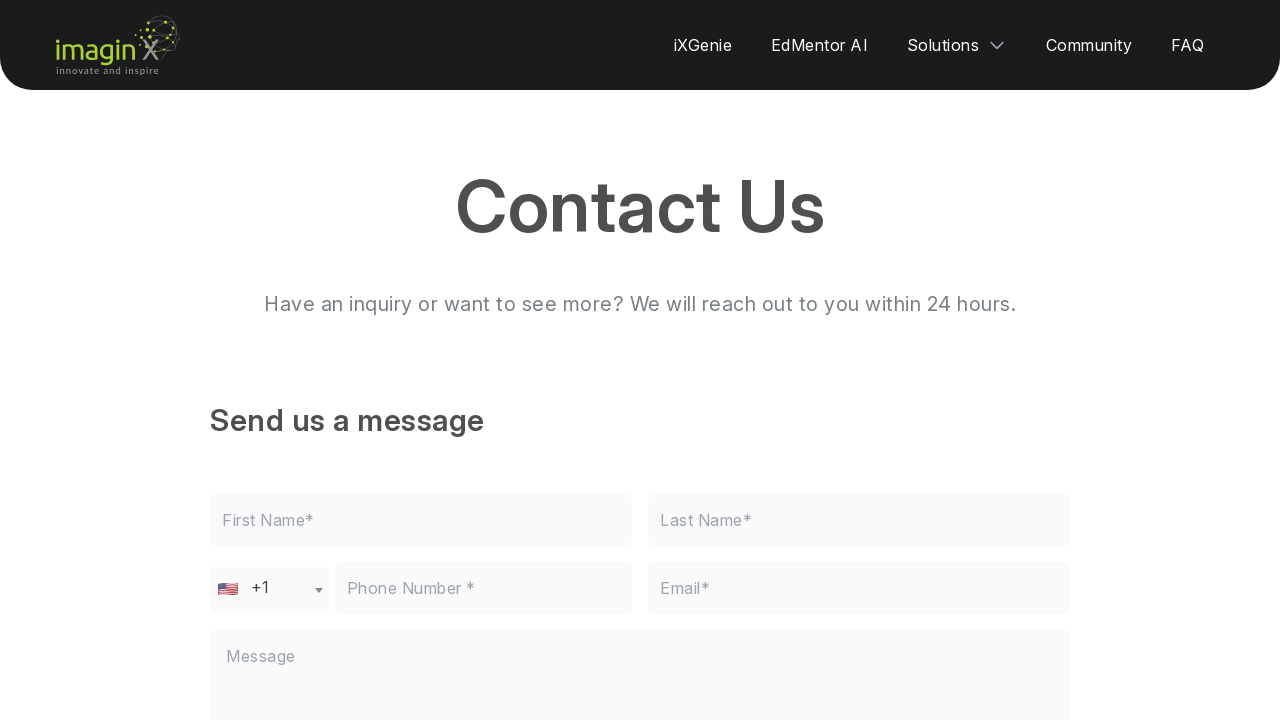

Navigated back to IXGenie page
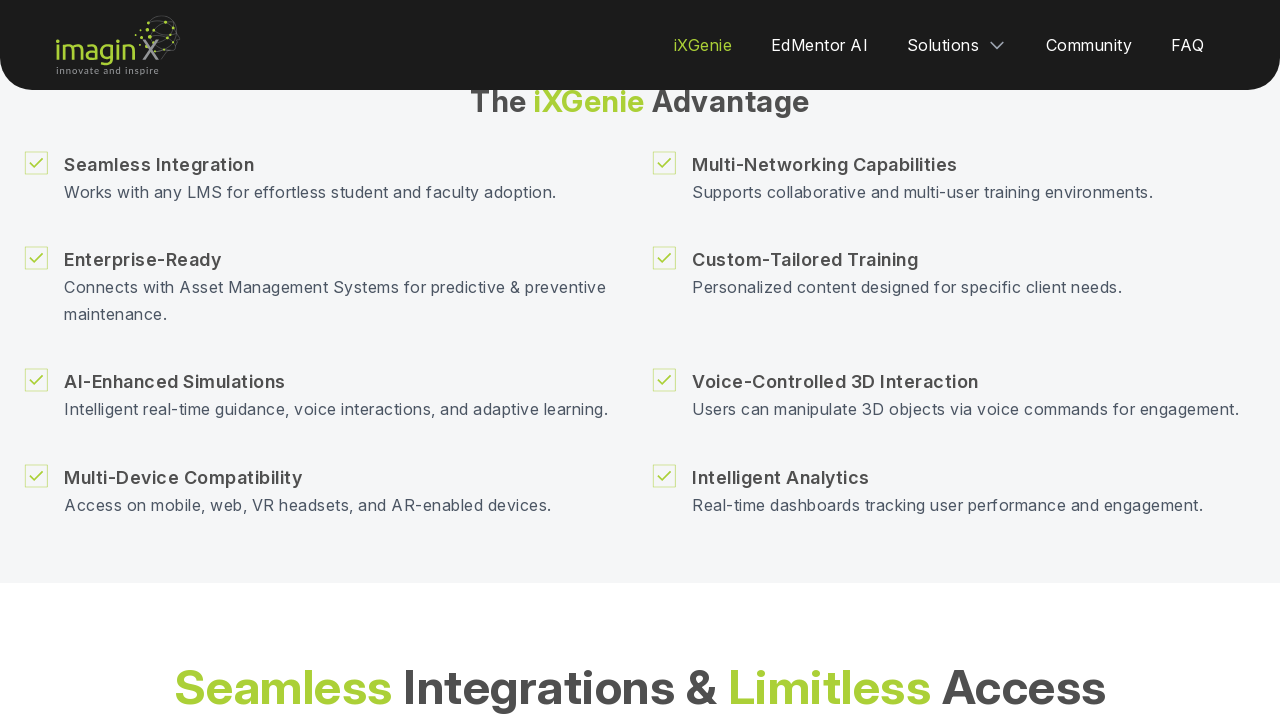

IXGenie page reloaded after navigation
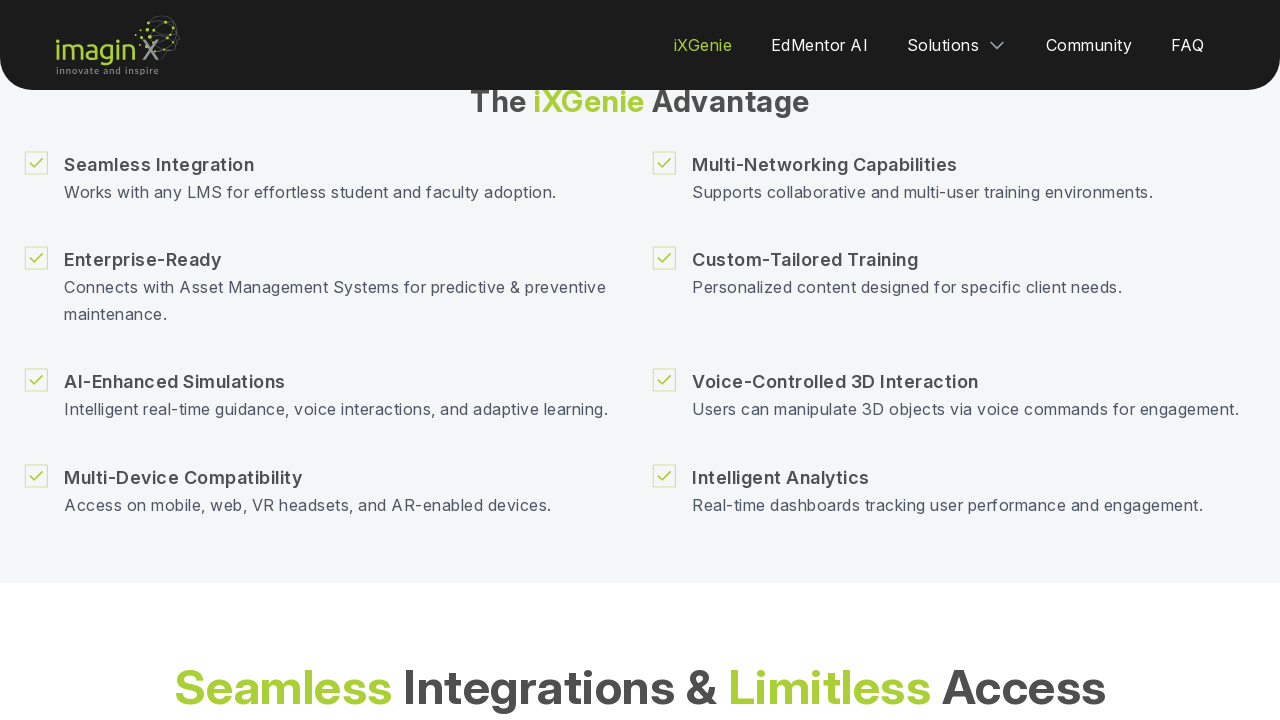

Waited for page to fully render after going back
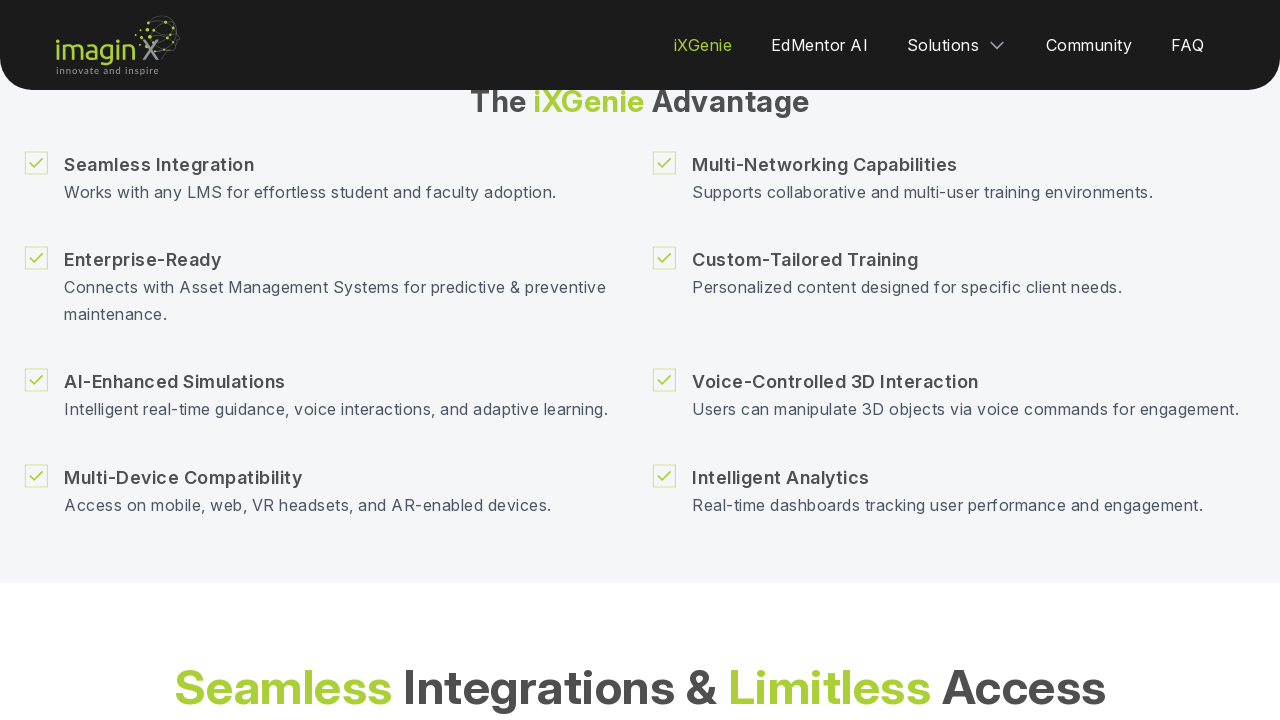

Located Industry & Workforce Training button
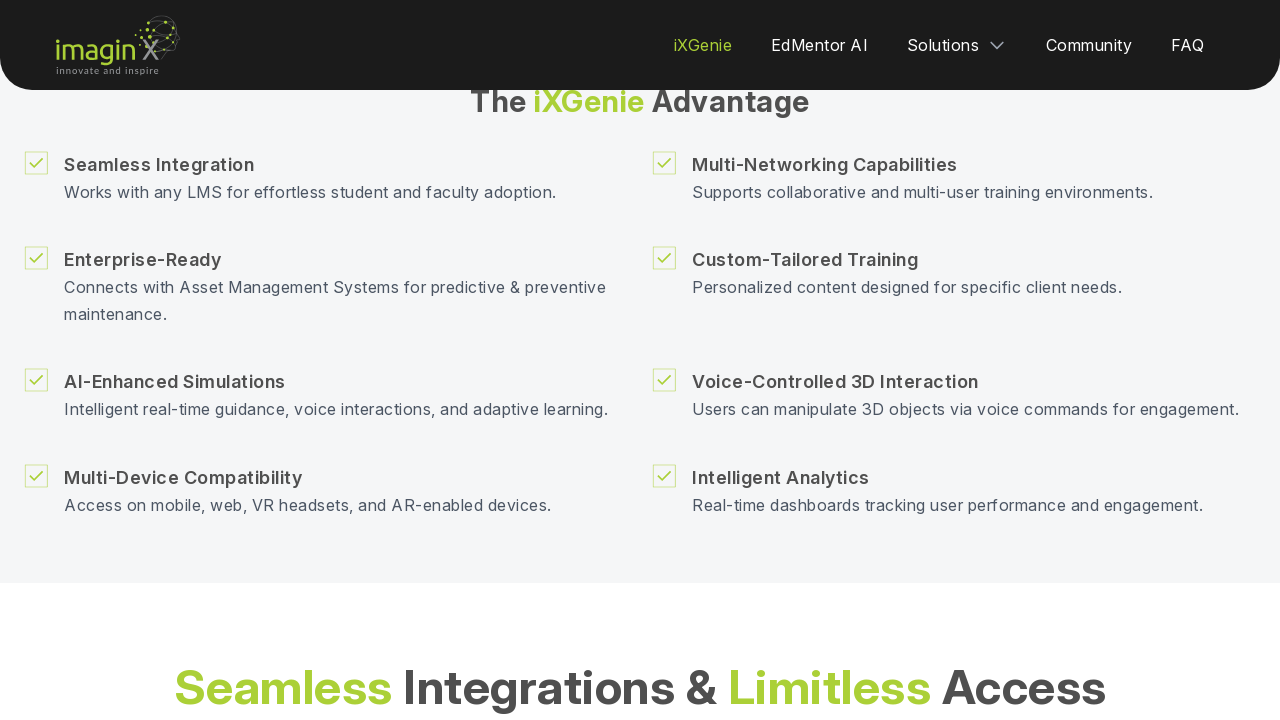

Industry & Workforce Training button became visible
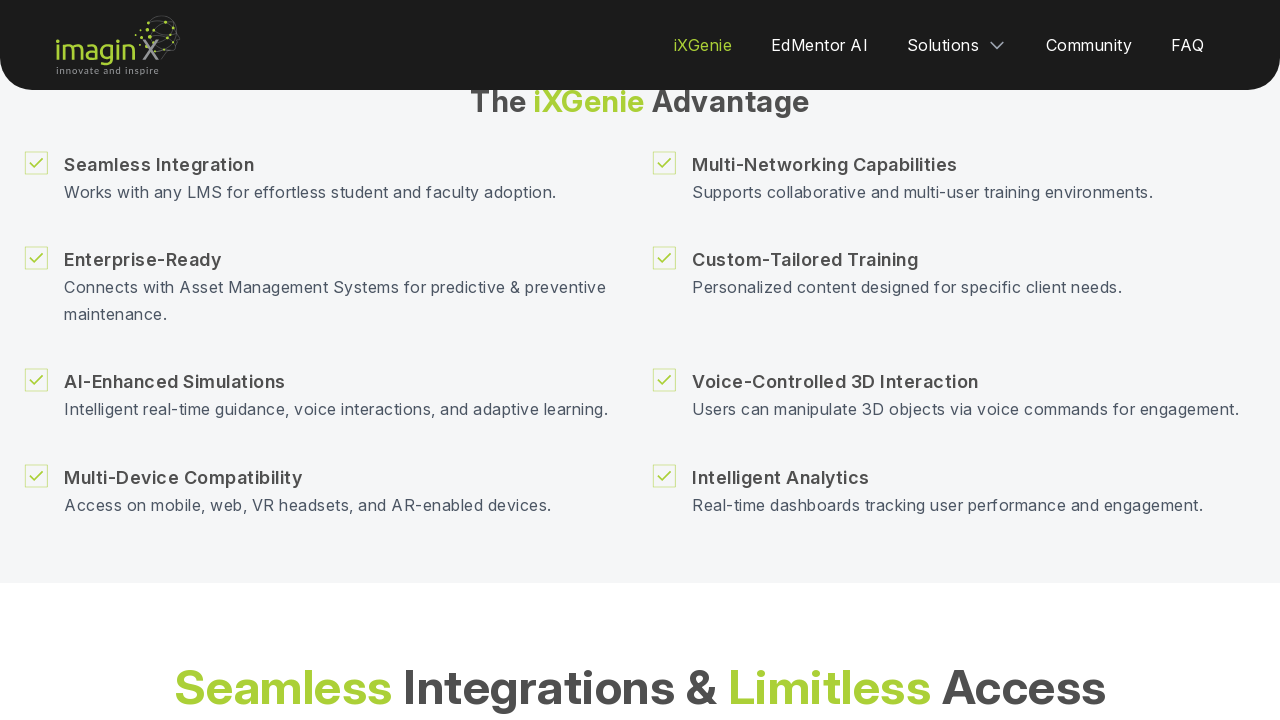

Hovered over Industry & Workforce Training button at (342, 360) on xpath=//button[normalize-space()='Industry & Workforce Training']
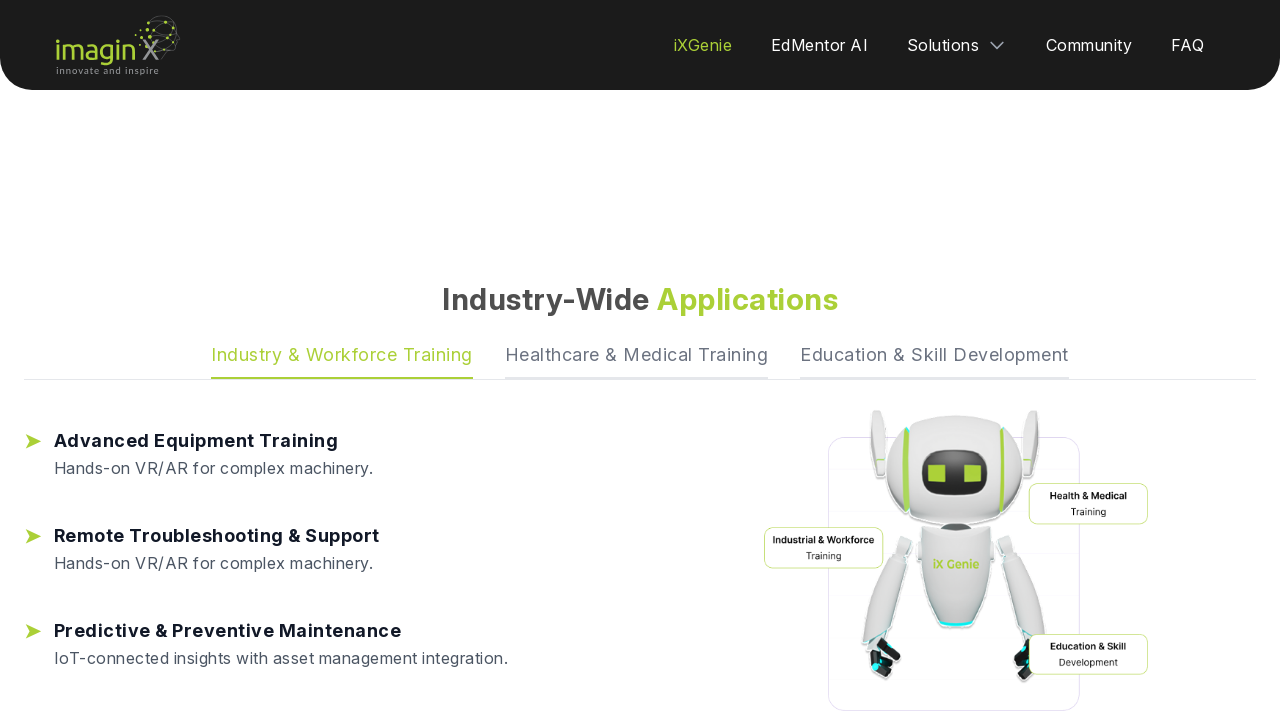

Clicked Industry & Workforce Training button at (342, 360) on xpath=//button[normalize-space()='Industry & Workforce Training']
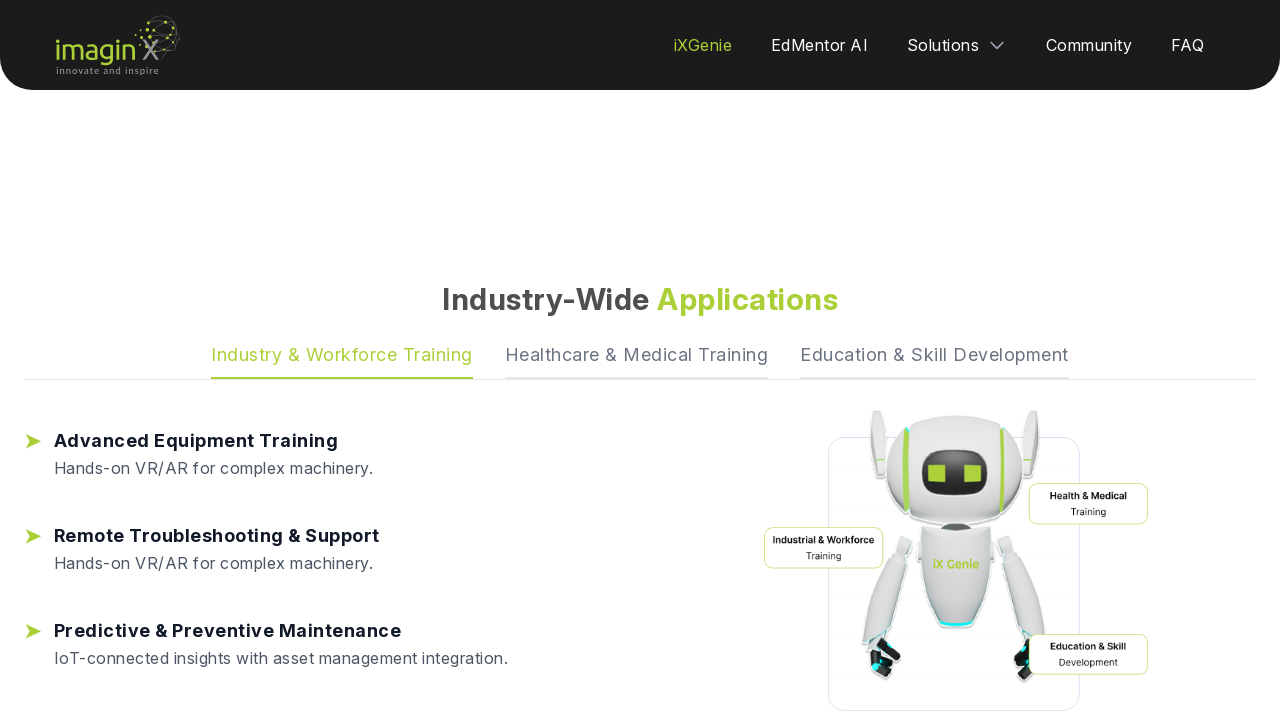

Located Healthcare & Medical Training button
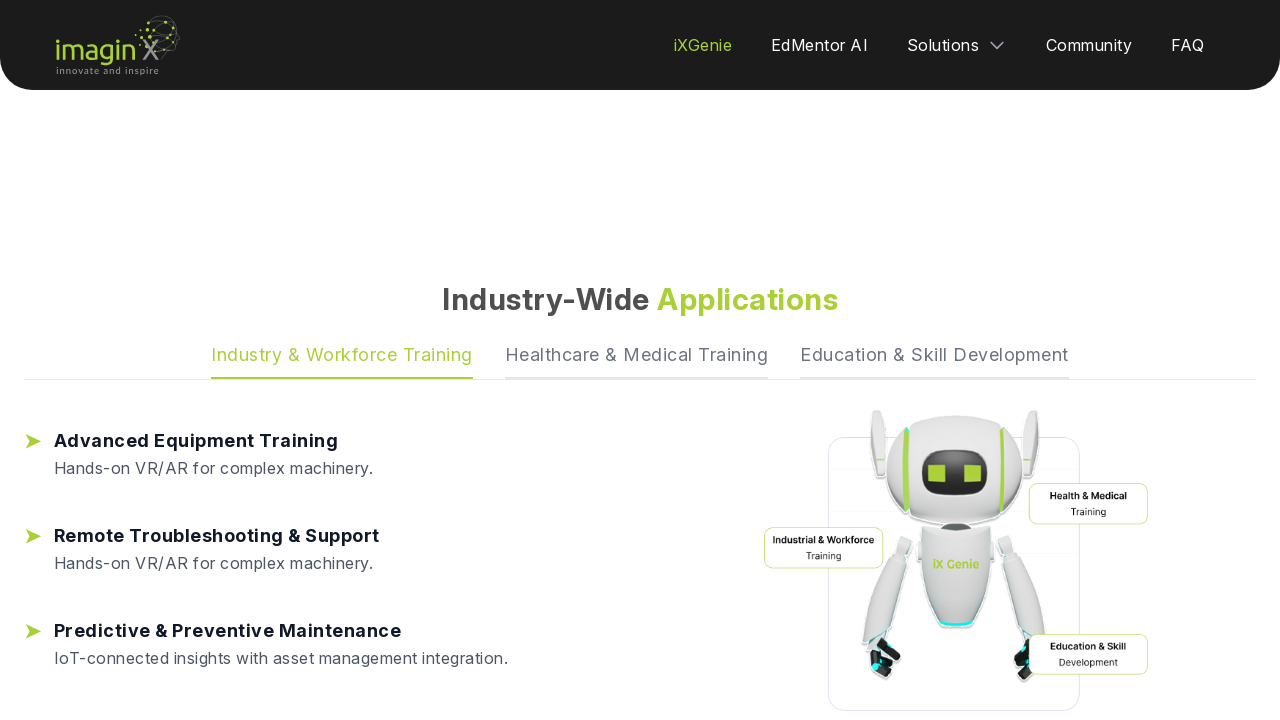

Healthcare & Medical Training button became visible
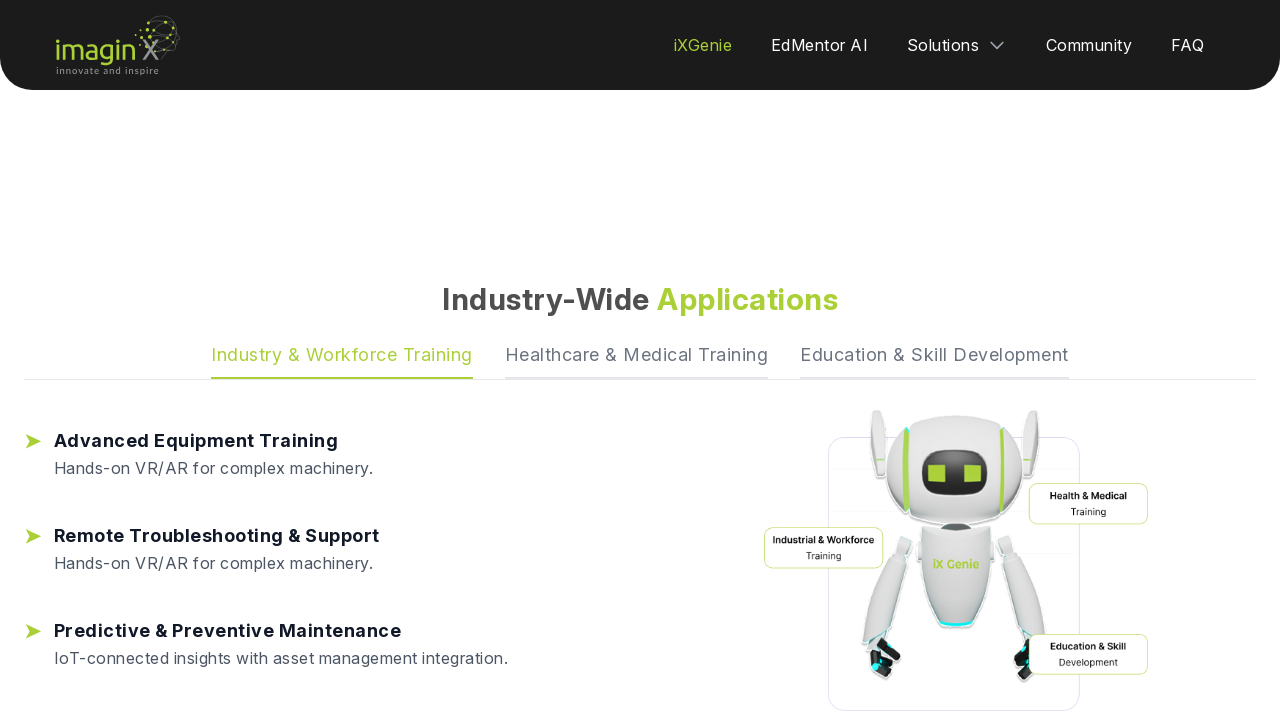

Hovered over Healthcare & Medical Training button at (636, 360) on xpath=//button[normalize-space()='Healthcare & Medical Training']
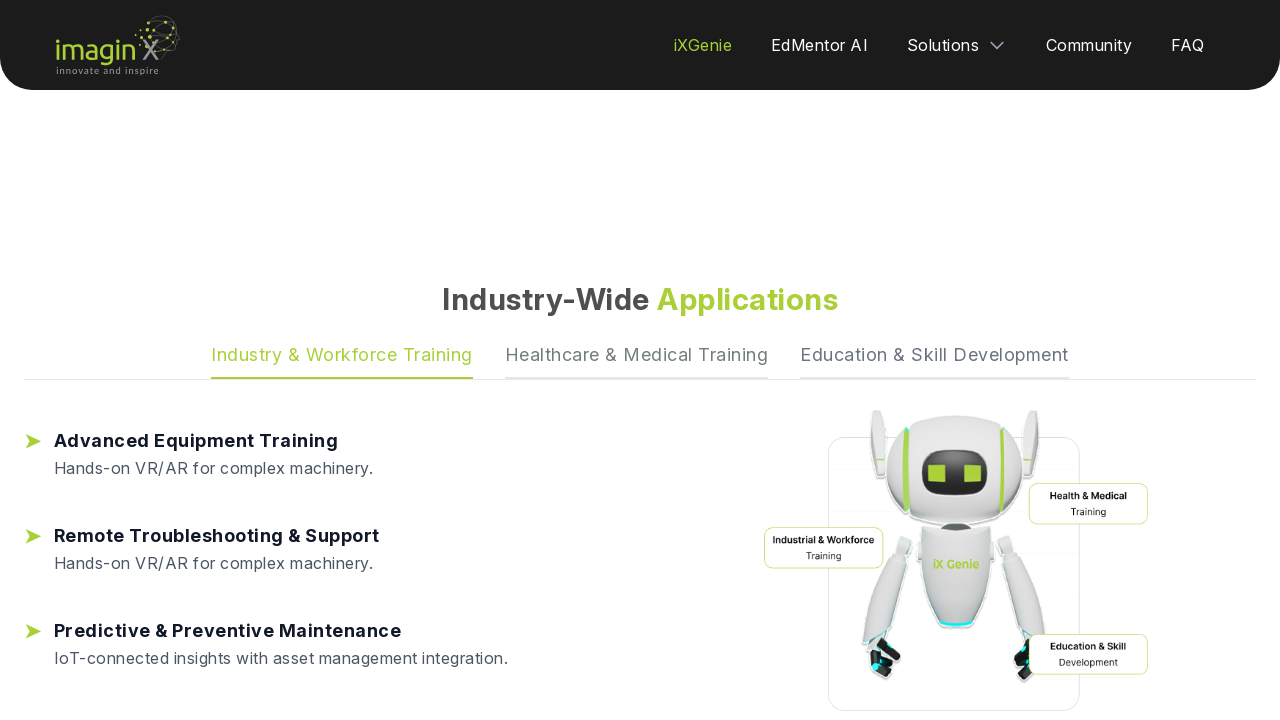

Clicked Healthcare & Medical Training button at (636, 360) on xpath=//button[normalize-space()='Healthcare & Medical Training']
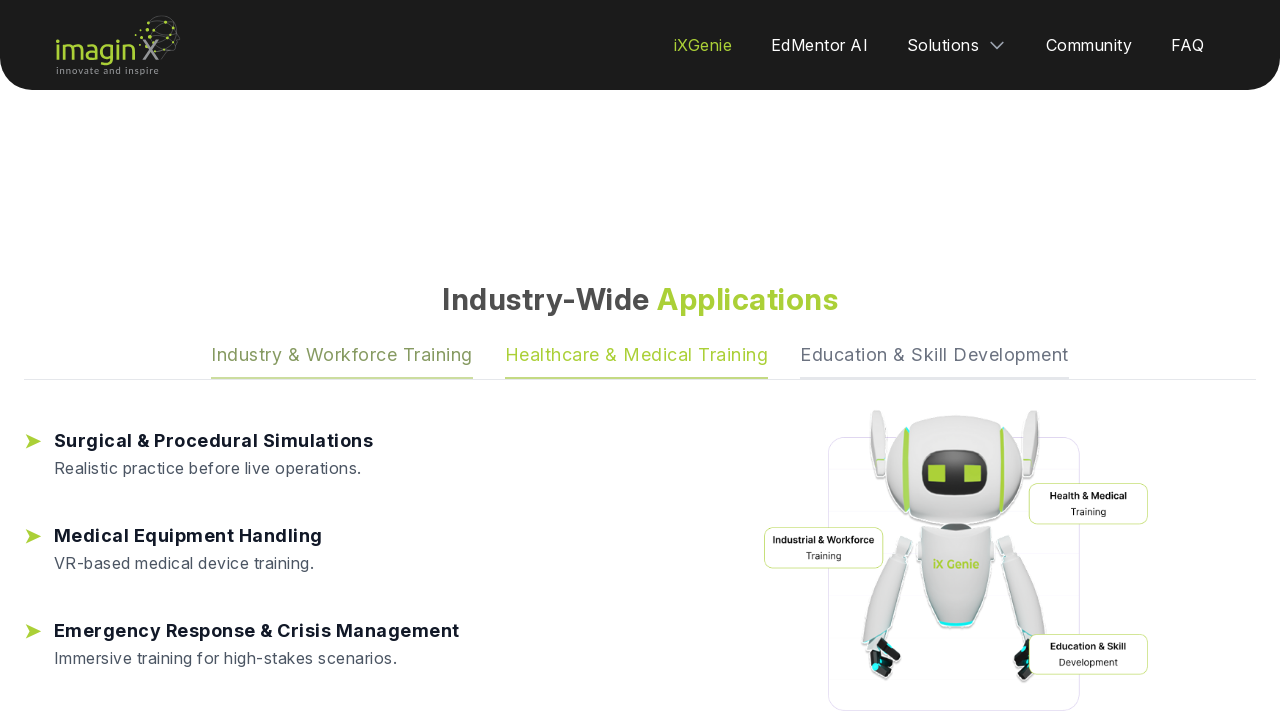

Located Education & Skill Development button
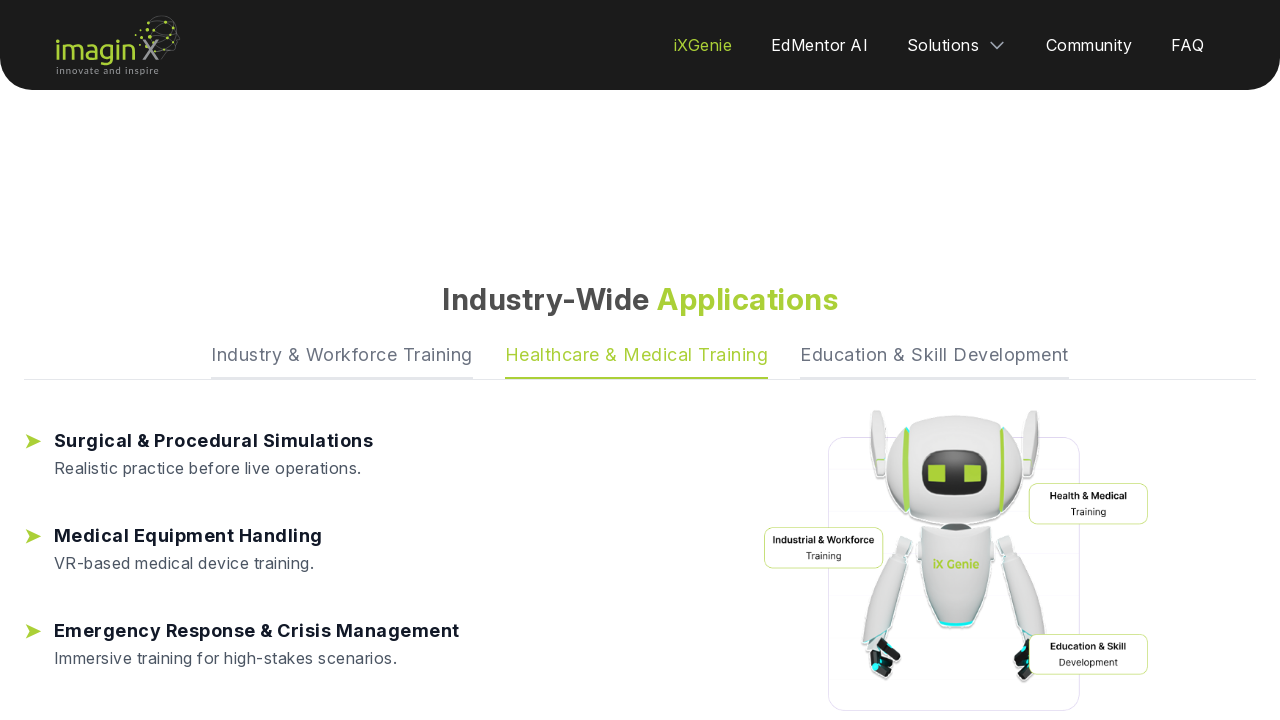

Education & Skill Development button became visible
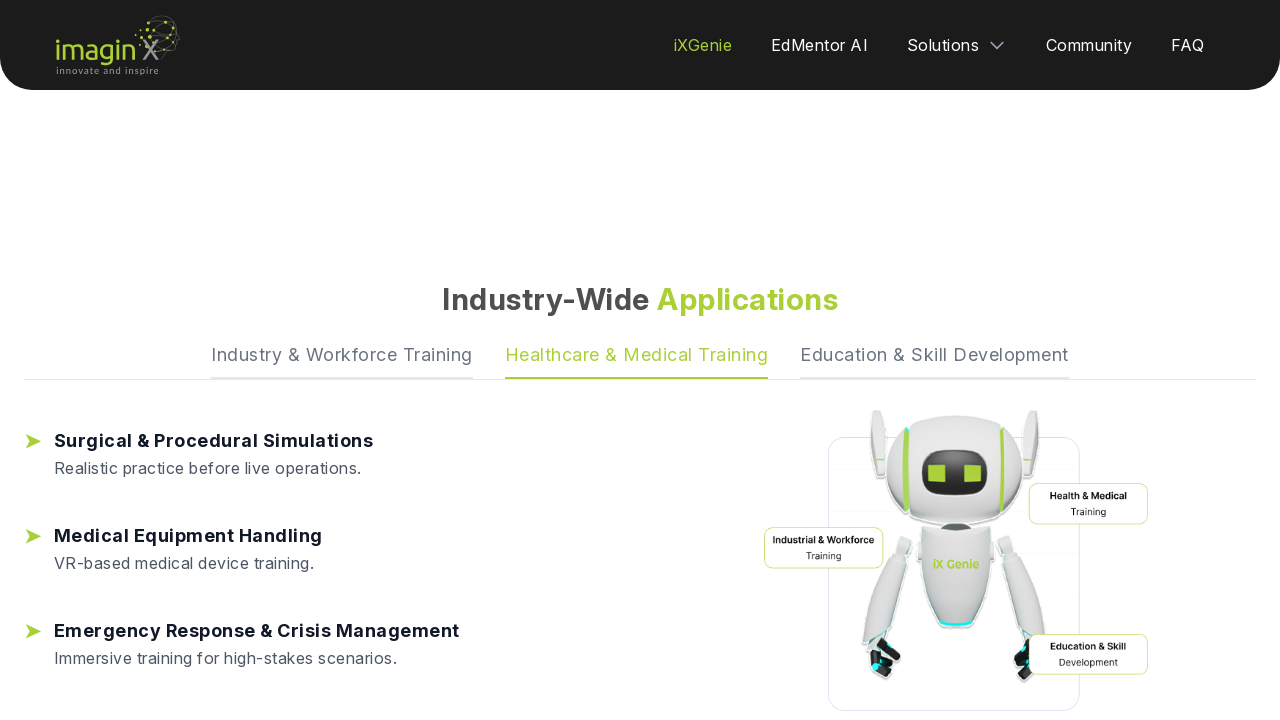

Hovered over Education & Skill Development button at (934, 360) on xpath=//button[normalize-space()='Education & Skill Development']
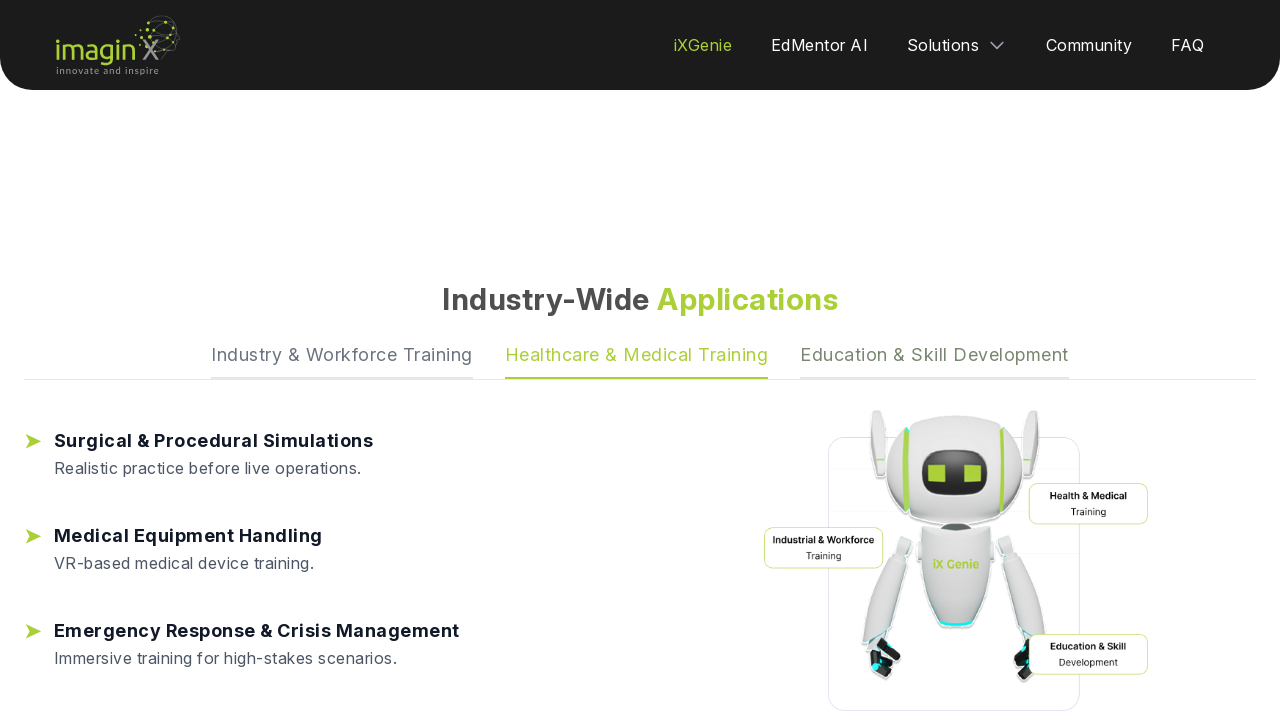

Clicked Education & Skill Development button at (934, 360) on xpath=//button[normalize-space()='Education & Skill Development']
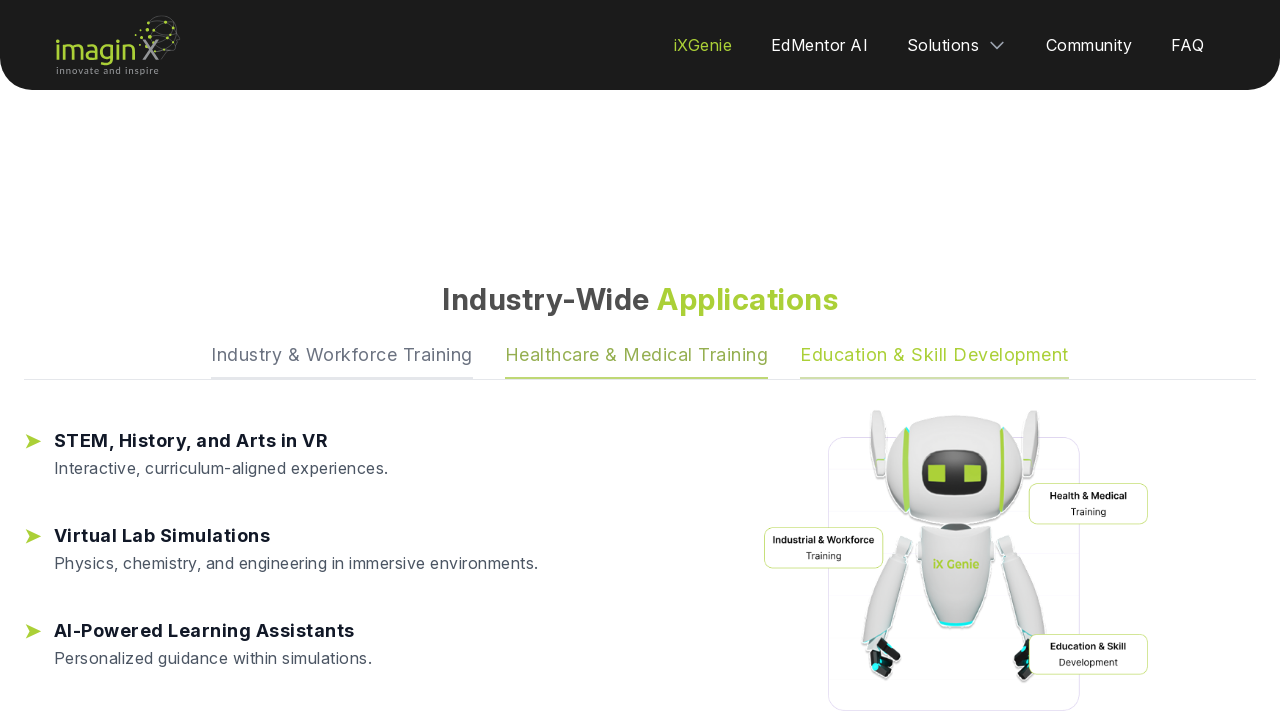

Verified Case Studies section header is visible
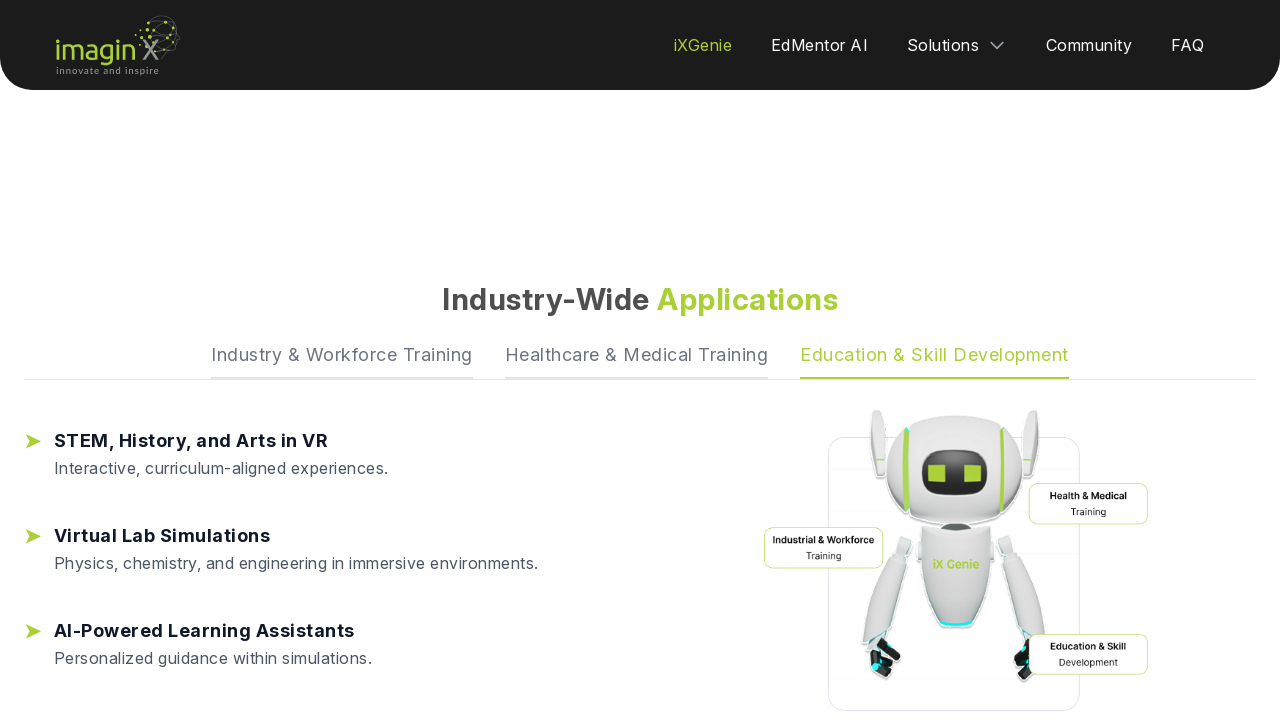

Located View More button
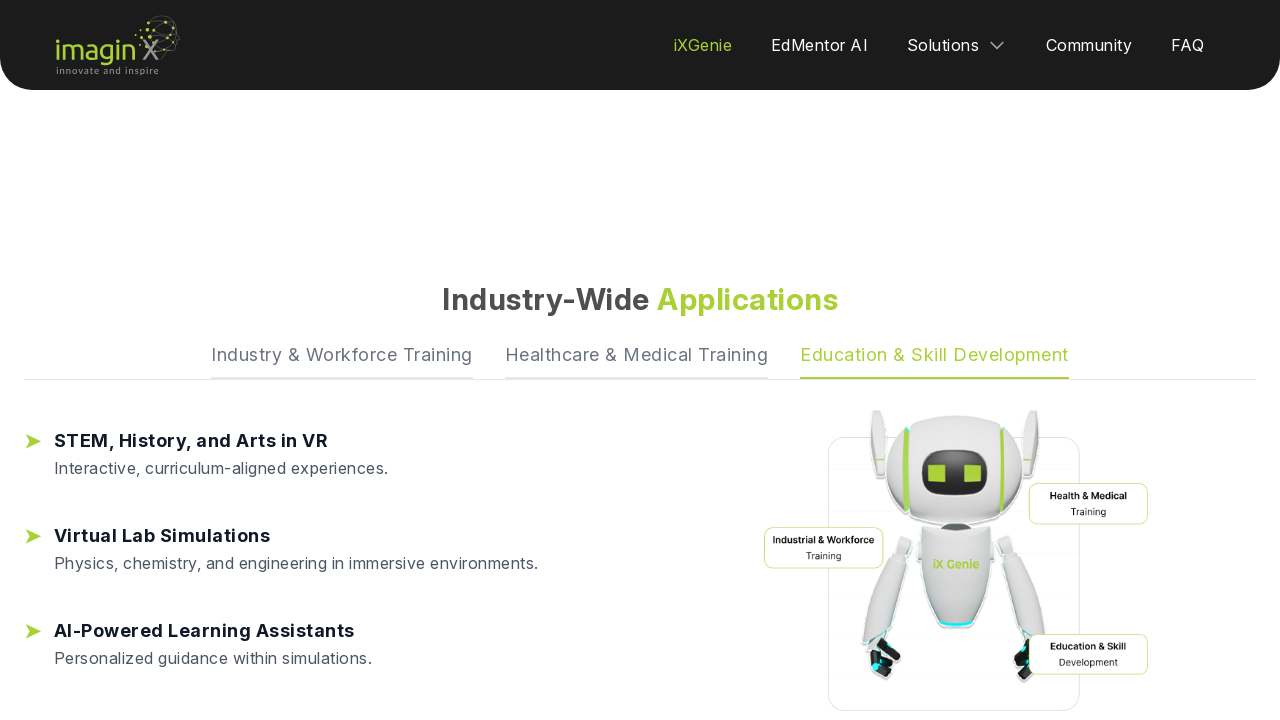

View More button became visible
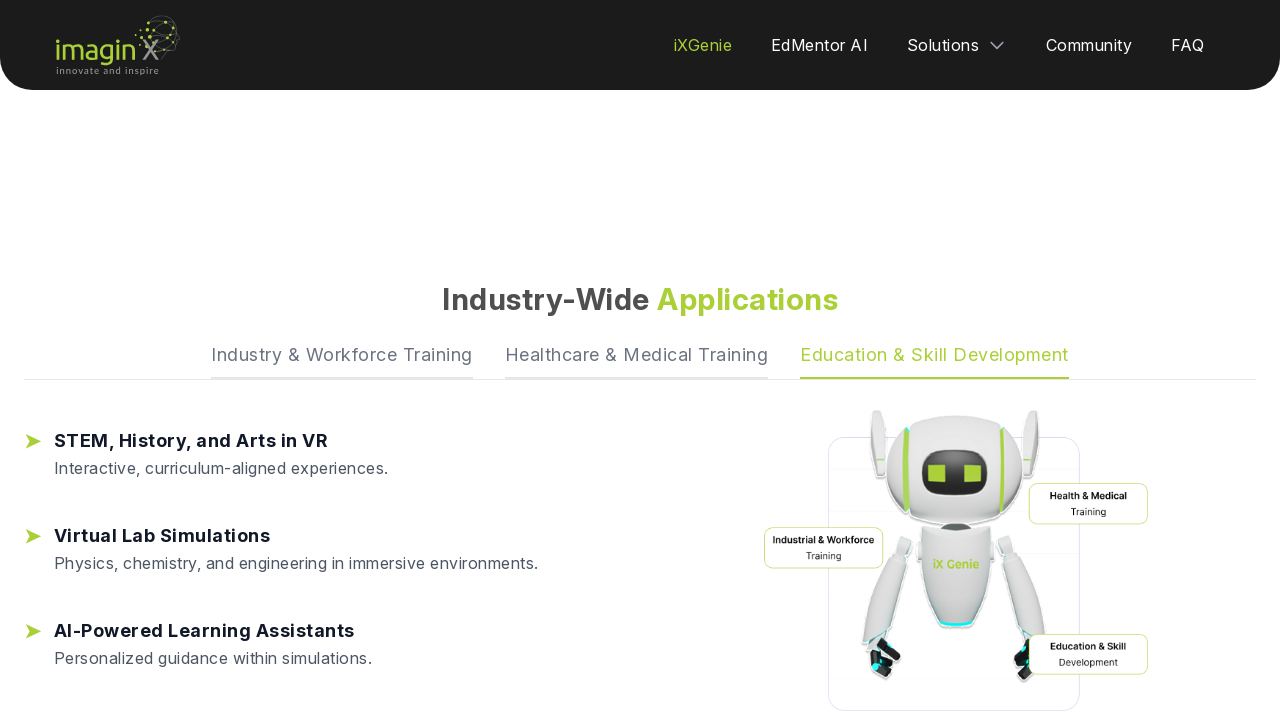

Hovered over View More button at (640, 361) on xpath=//a[normalize-space()='View More']
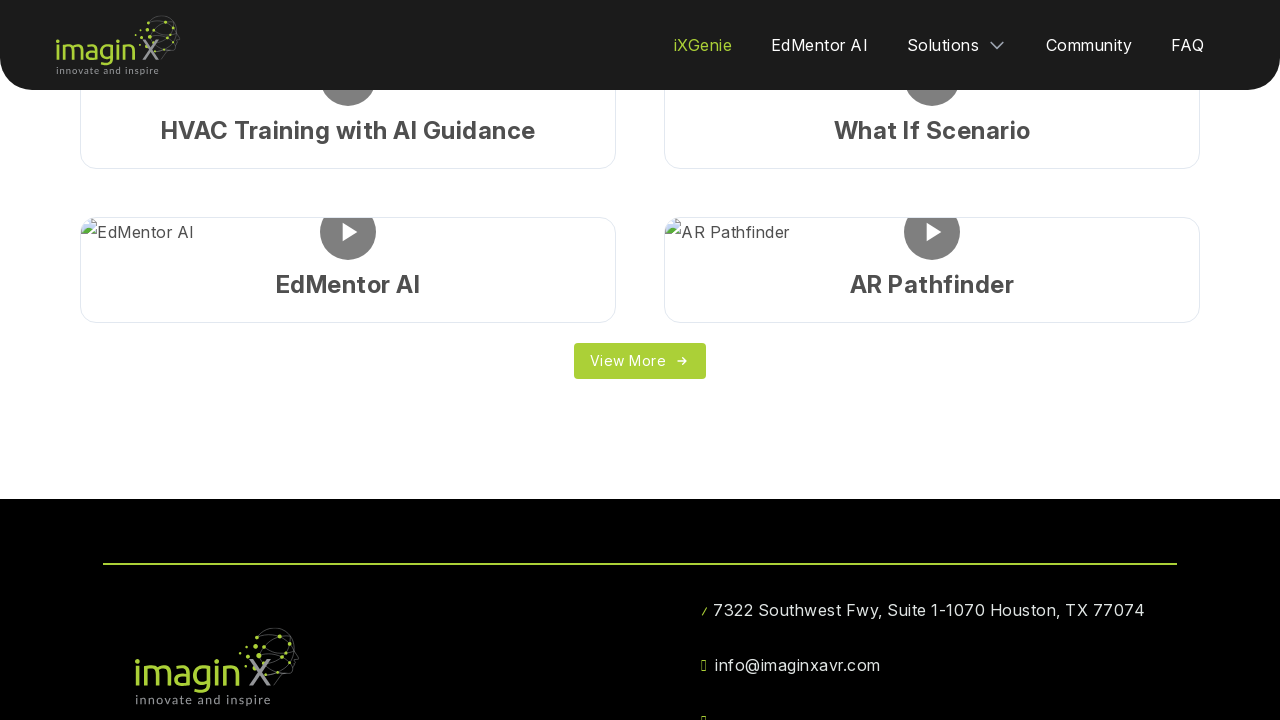

Clicked View More button to navigate to Case Studies page at (640, 361) on xpath=//a[normalize-space()='View More']
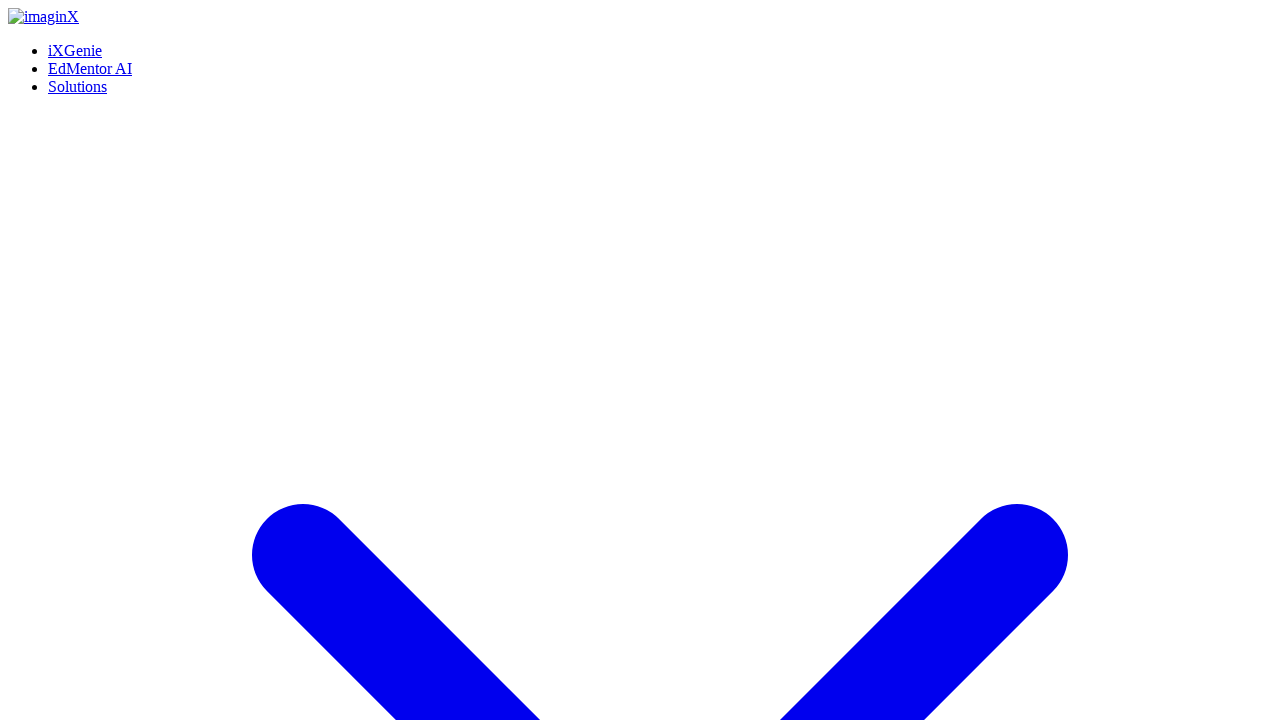

Verified Case Studies page header is visible
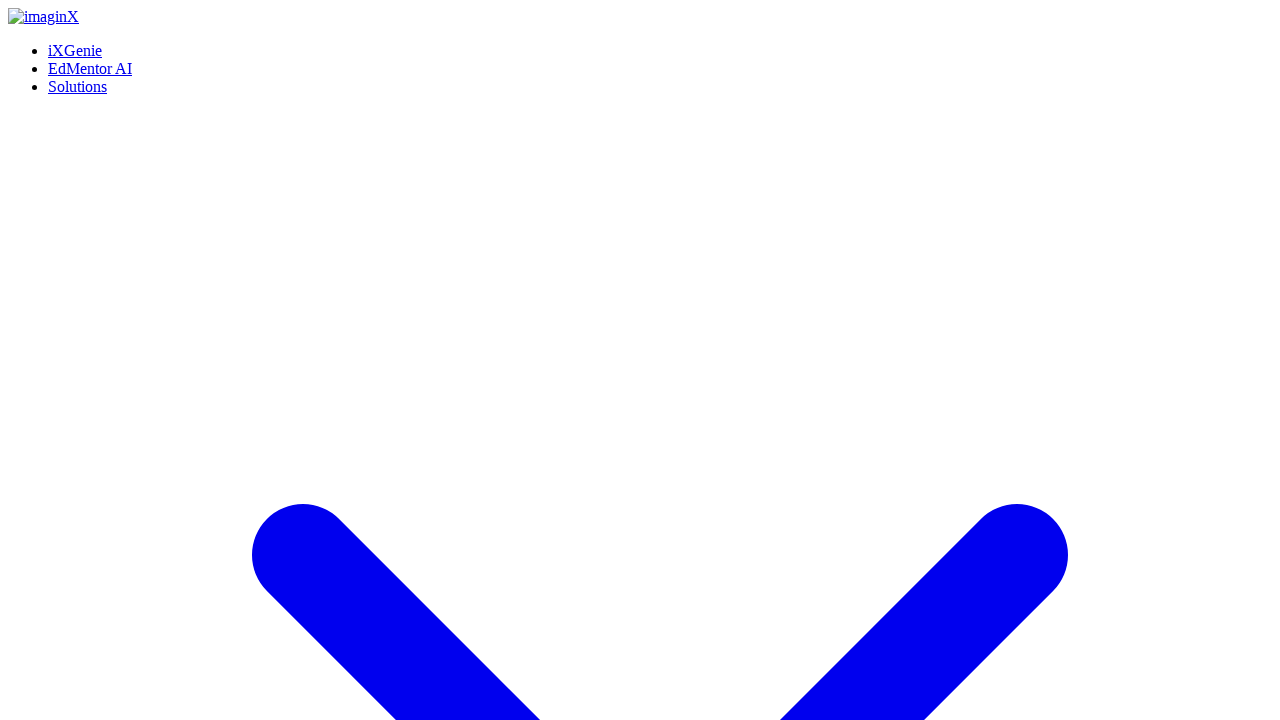

Navigated back to IXGenie page from Case Studies
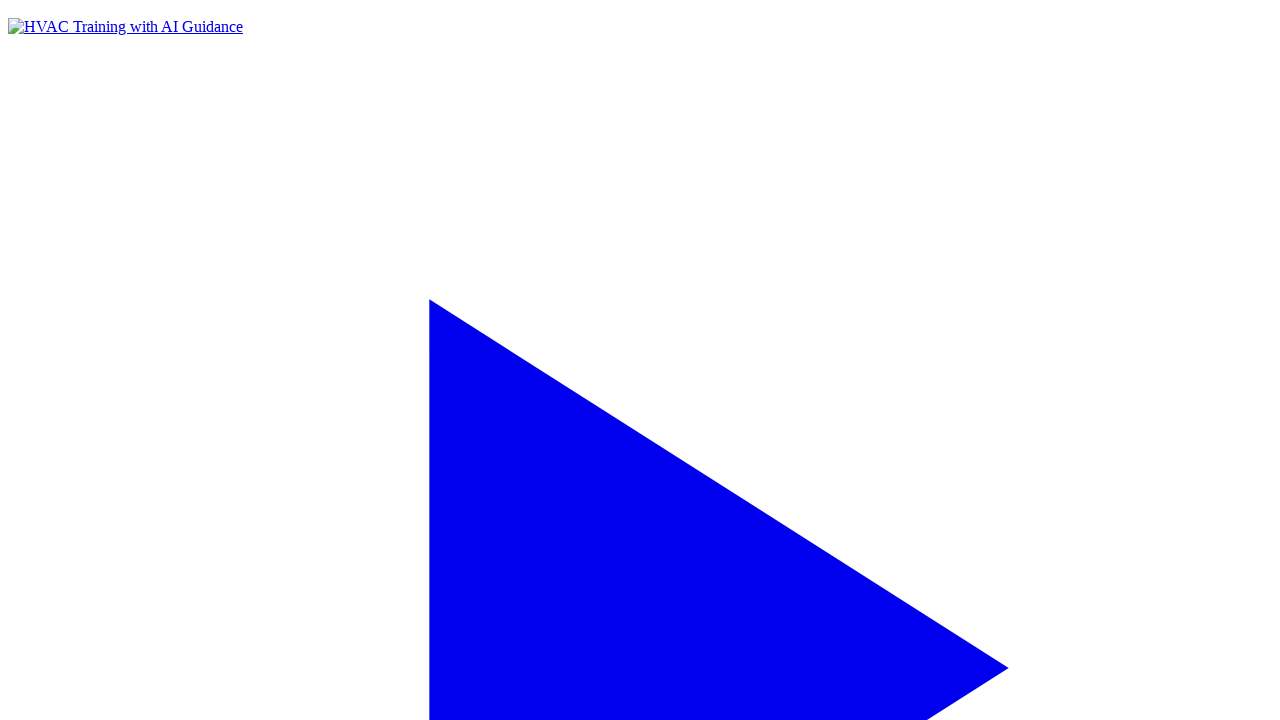

IXGenie page reloaded after returning from Case Studies
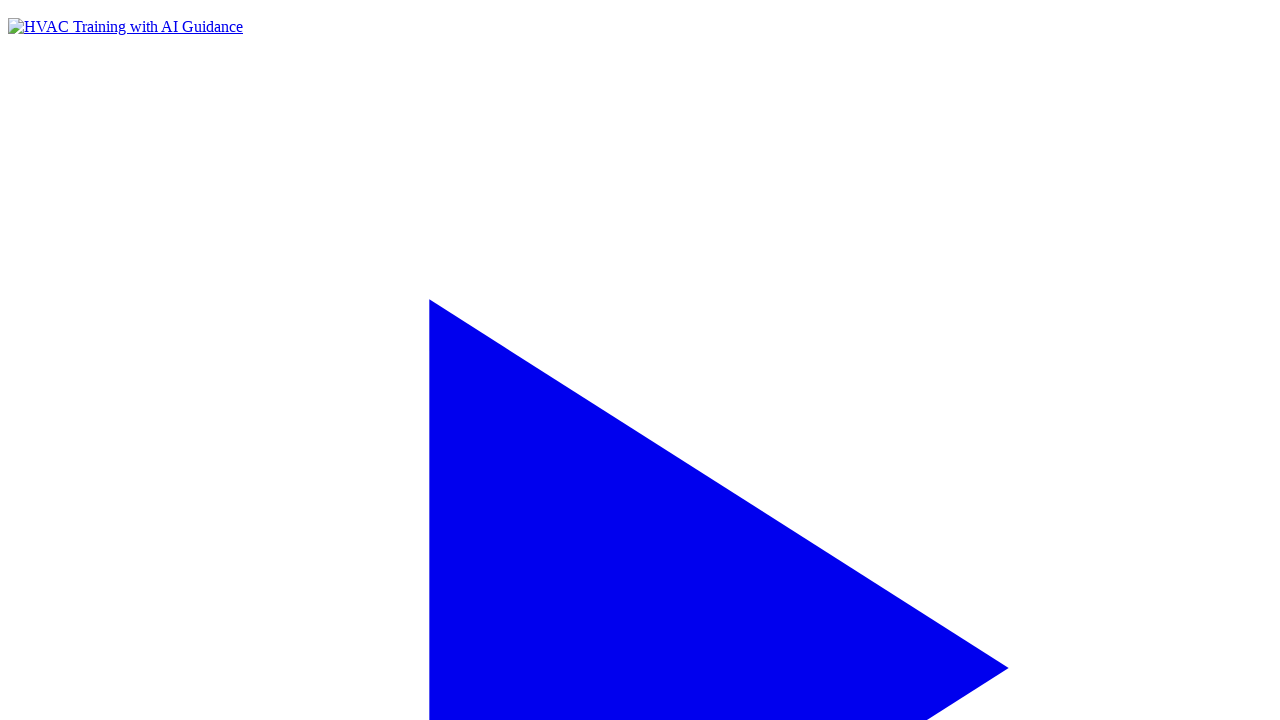

Waited for page to fully render after going back
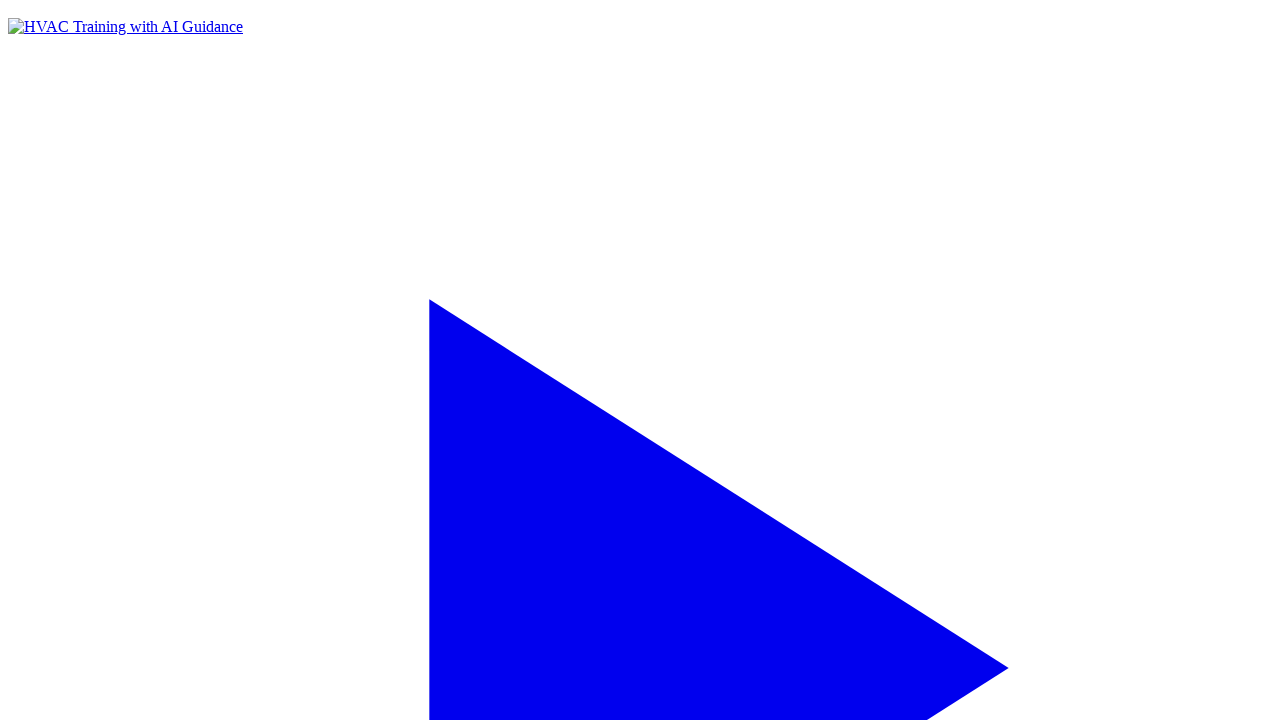

Scrolled to top of IXGenie page
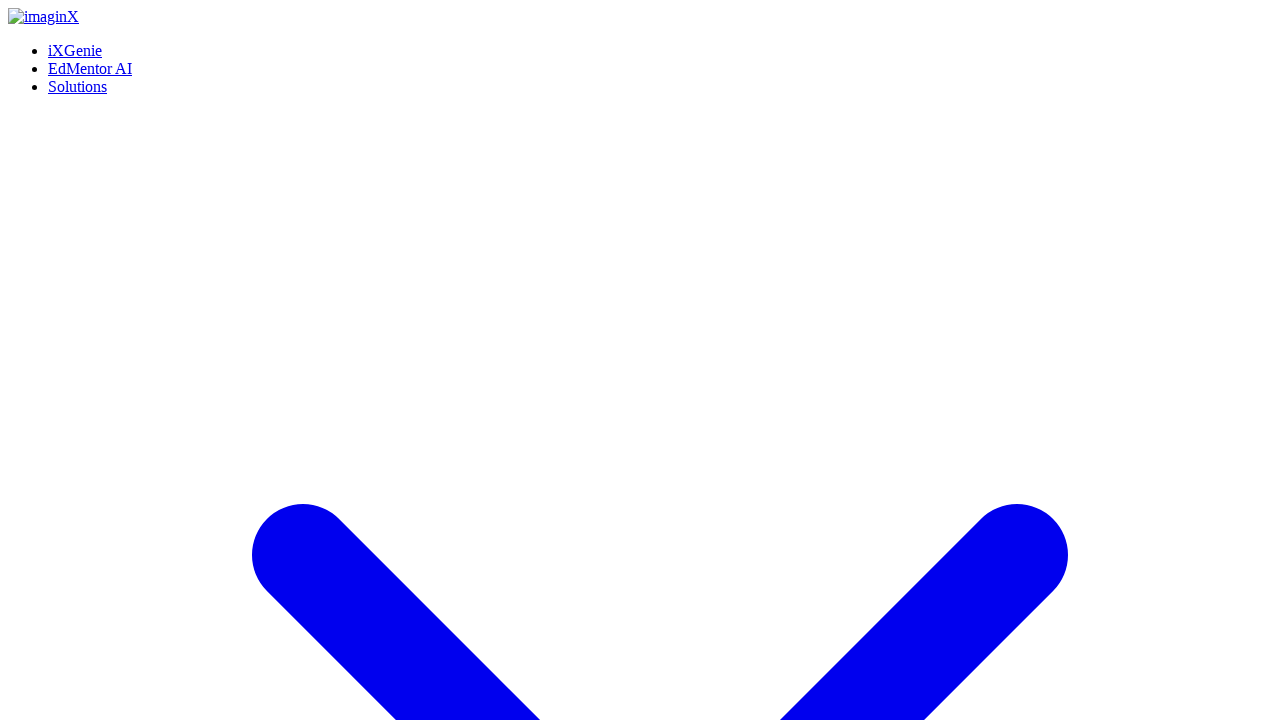

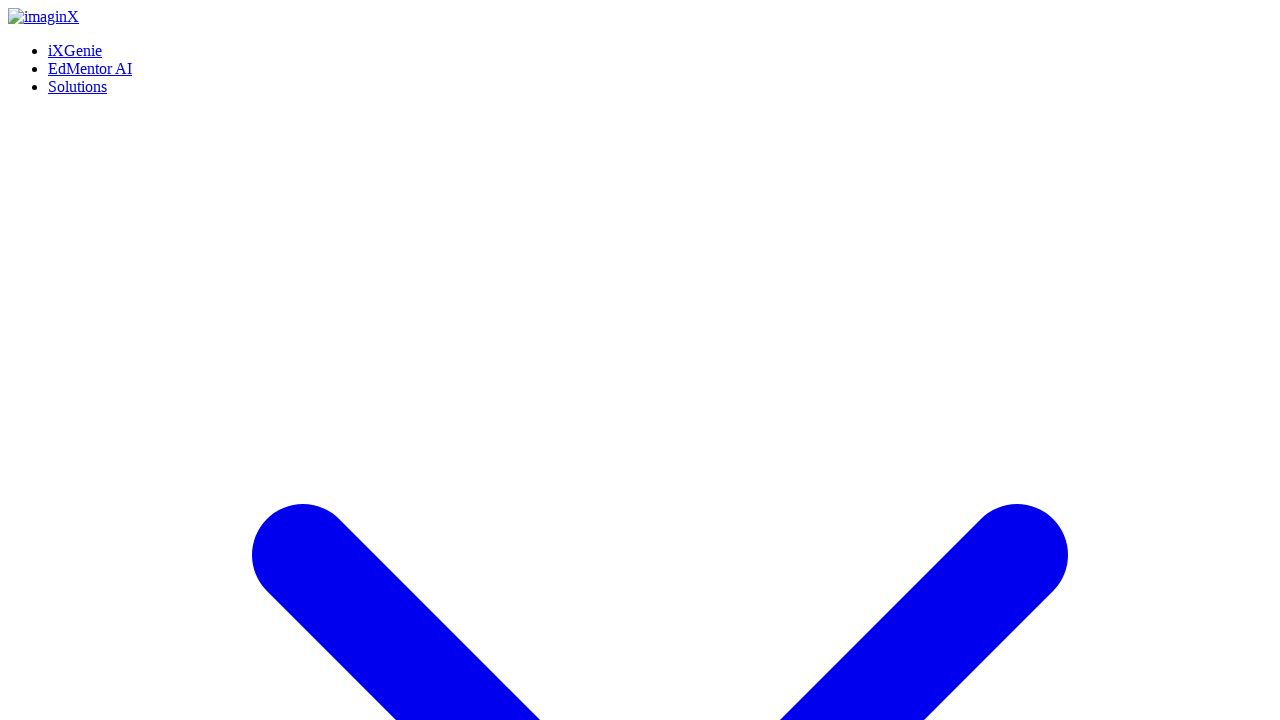